Navigates to Nightwatch.js API documentation page and clicks through each navigation item in the sidebar, verifying that the header text matches the clicked menu item.

Starting URL: http://nightwatchjs.org/api

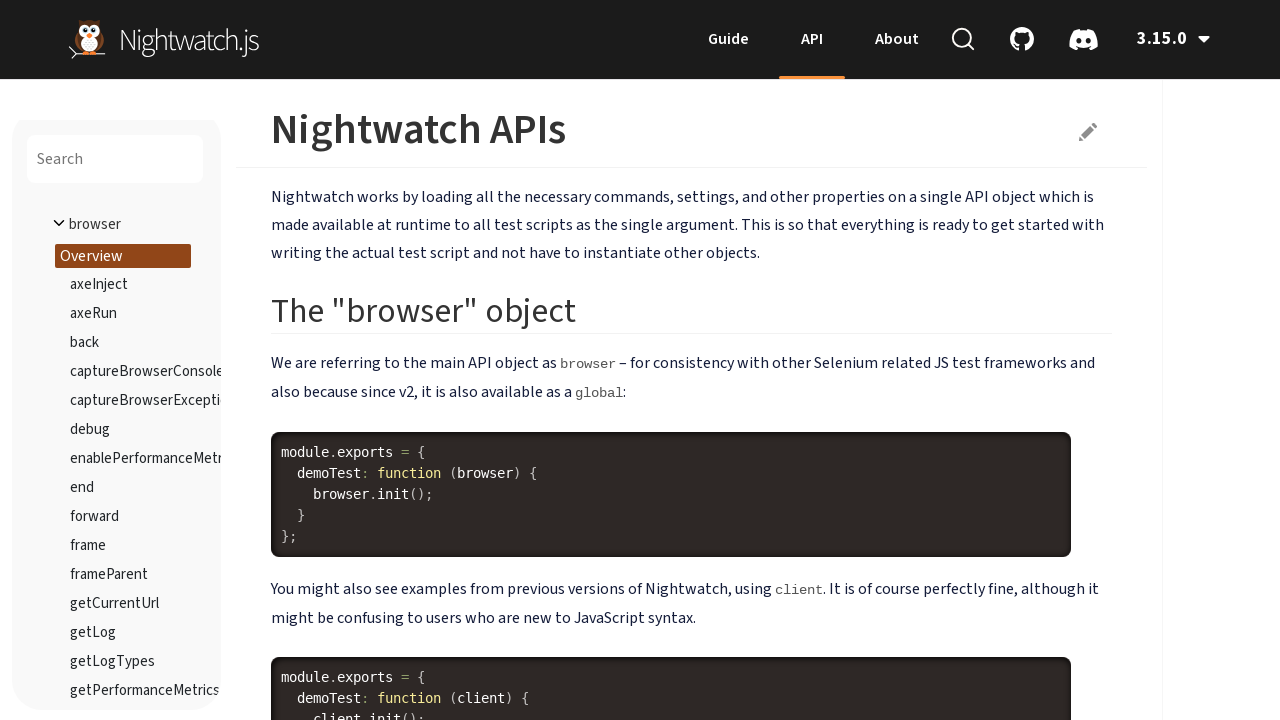

Waited for body element to be visible
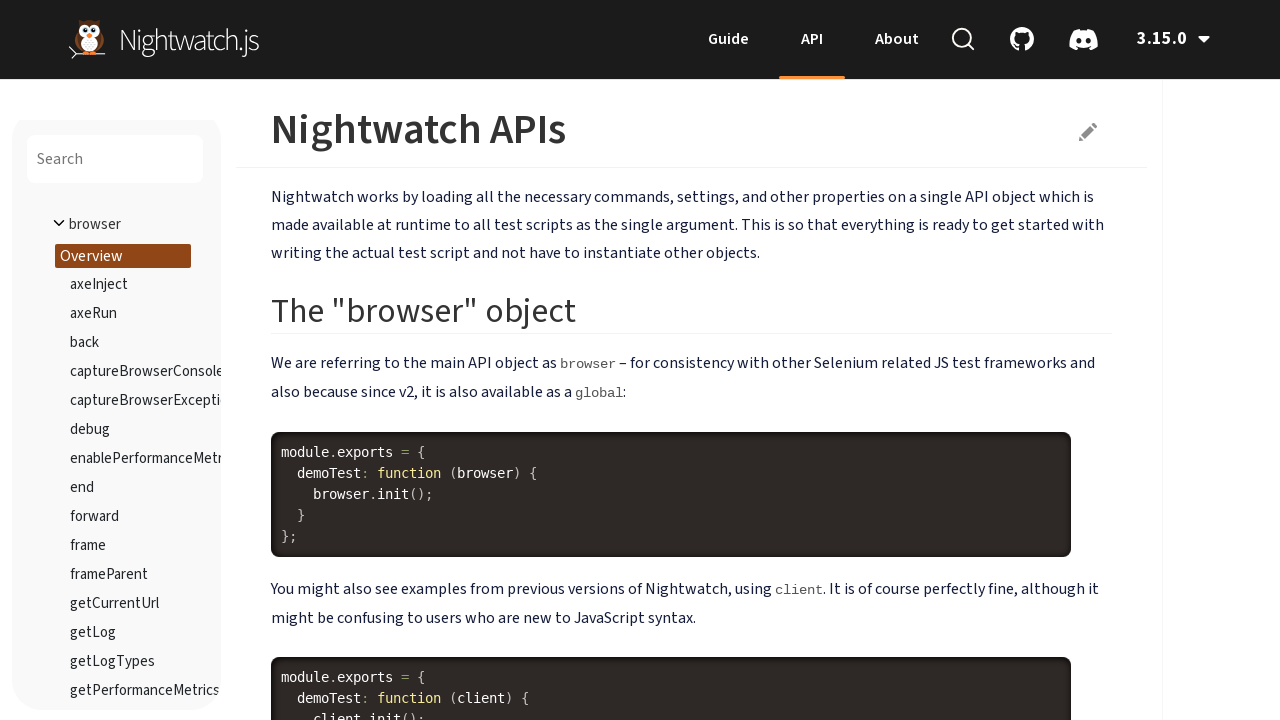

Retrieved all navigation items from sidebar
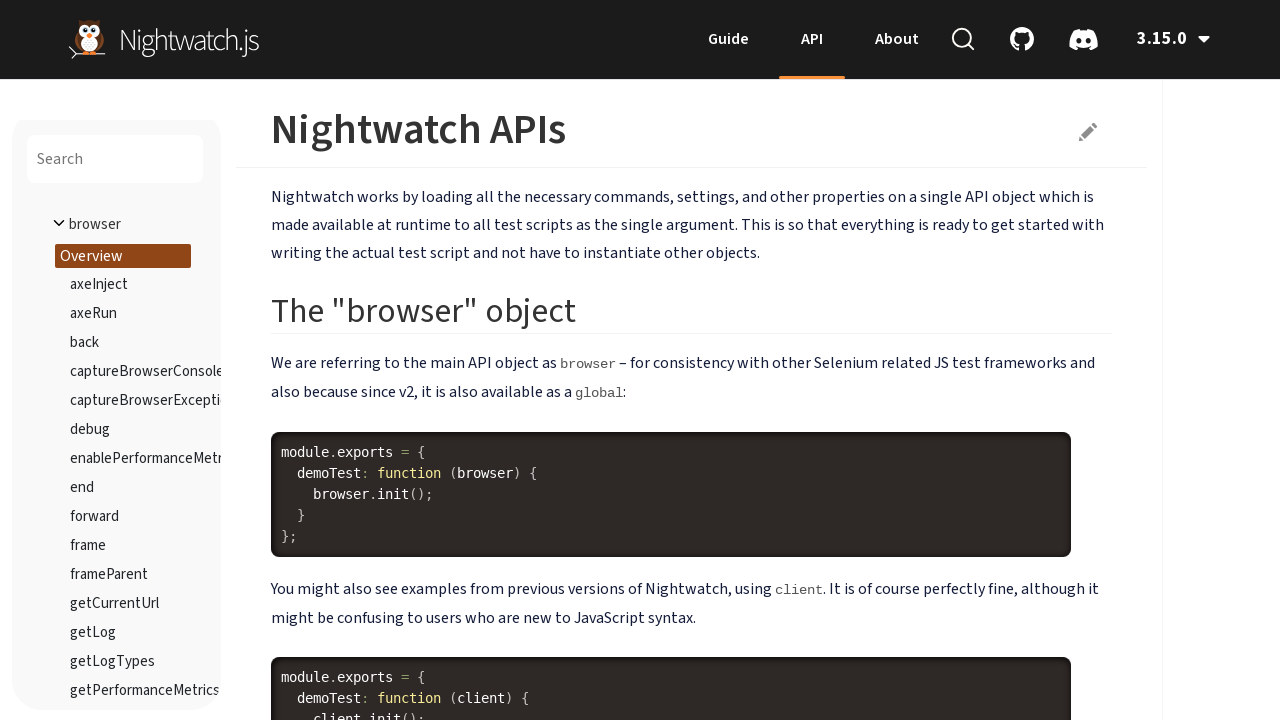

Clicked navigation item in sidebar at (117, 415) on #api-container ul.nav.bs-sidenav > li >> nth=0
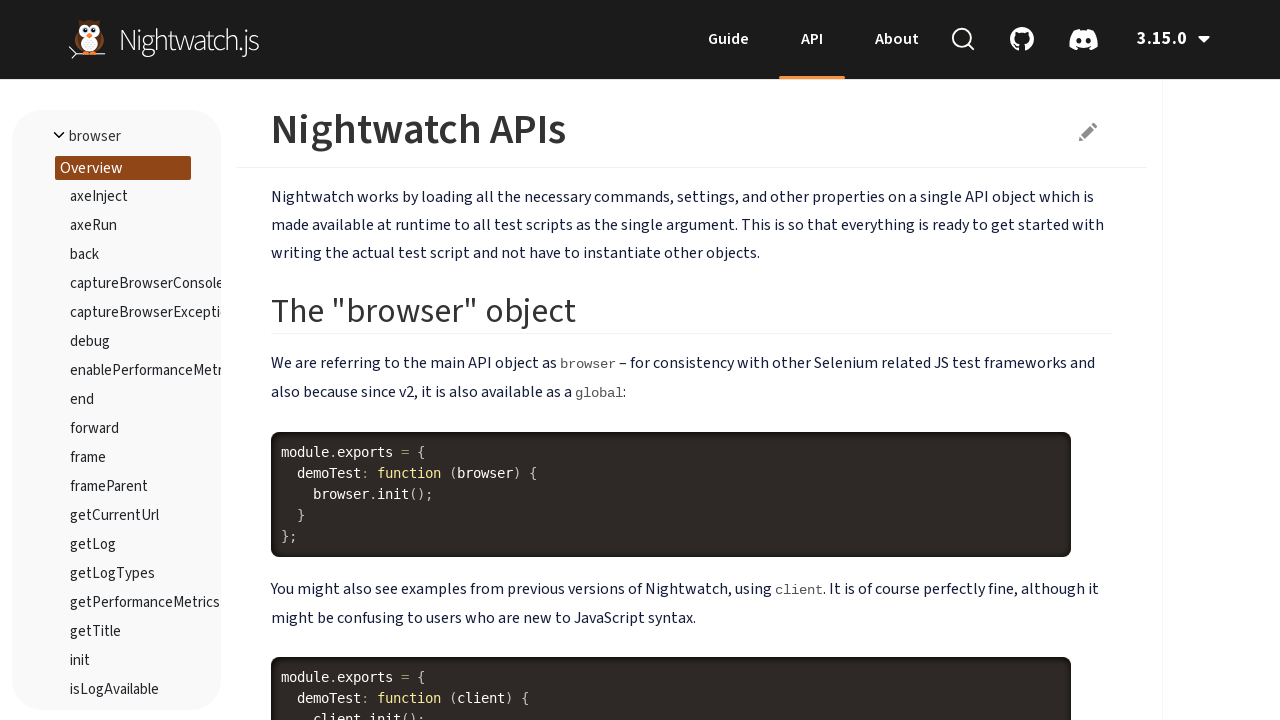

Waited 500ms for page to settle
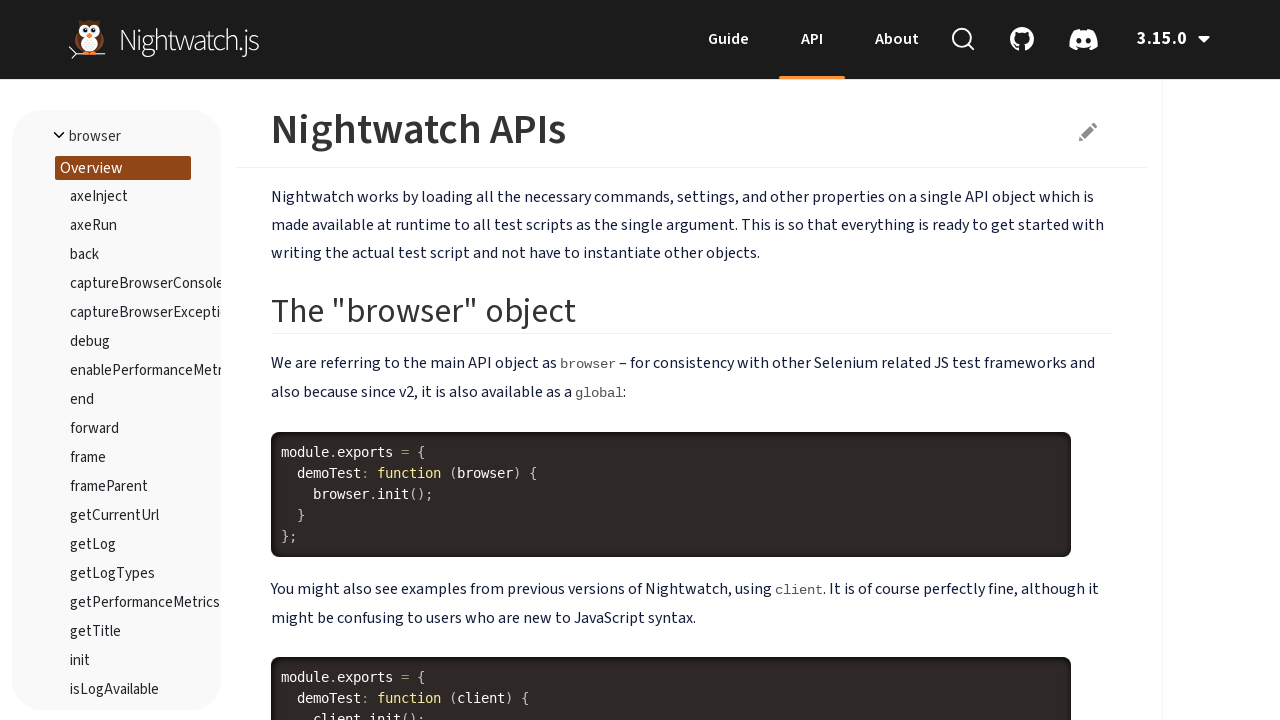

Current URL: https://nightwatchjs.org/api/
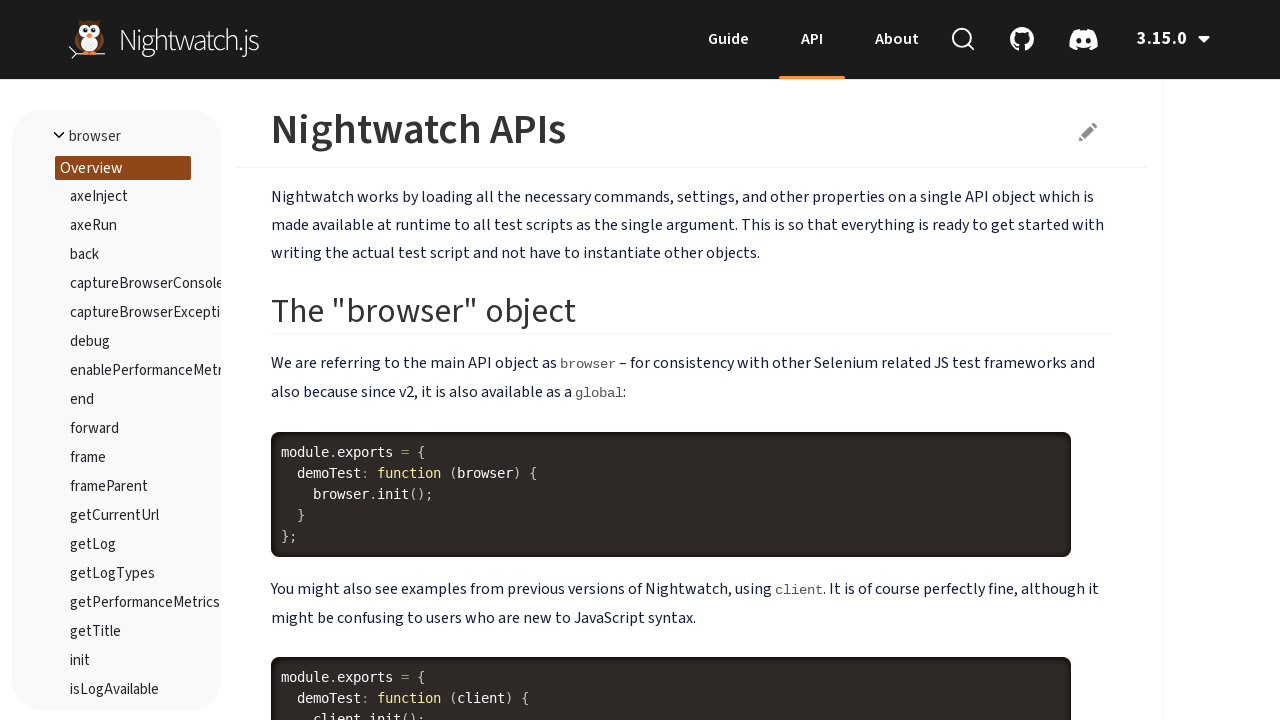

Clicked navigation item in sidebar at (117, 470) on #api-container ul.nav.bs-sidenav > li >> nth=1
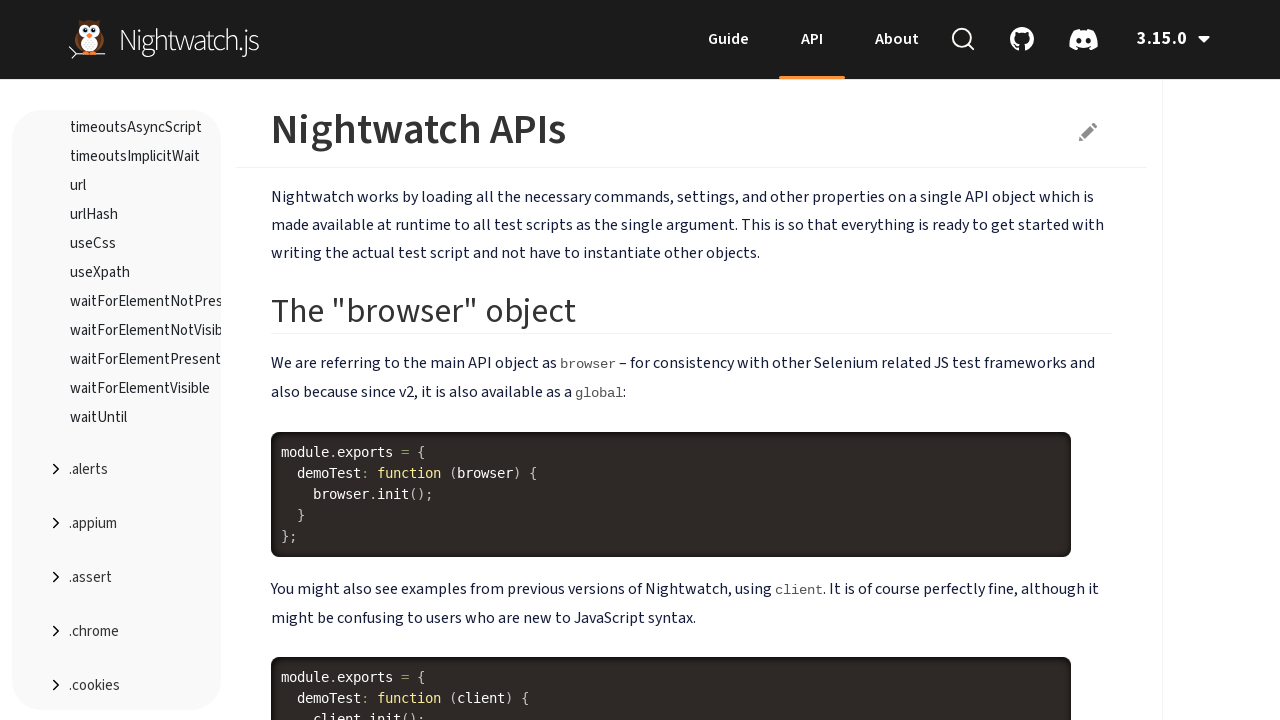

Waited 500ms for page to settle
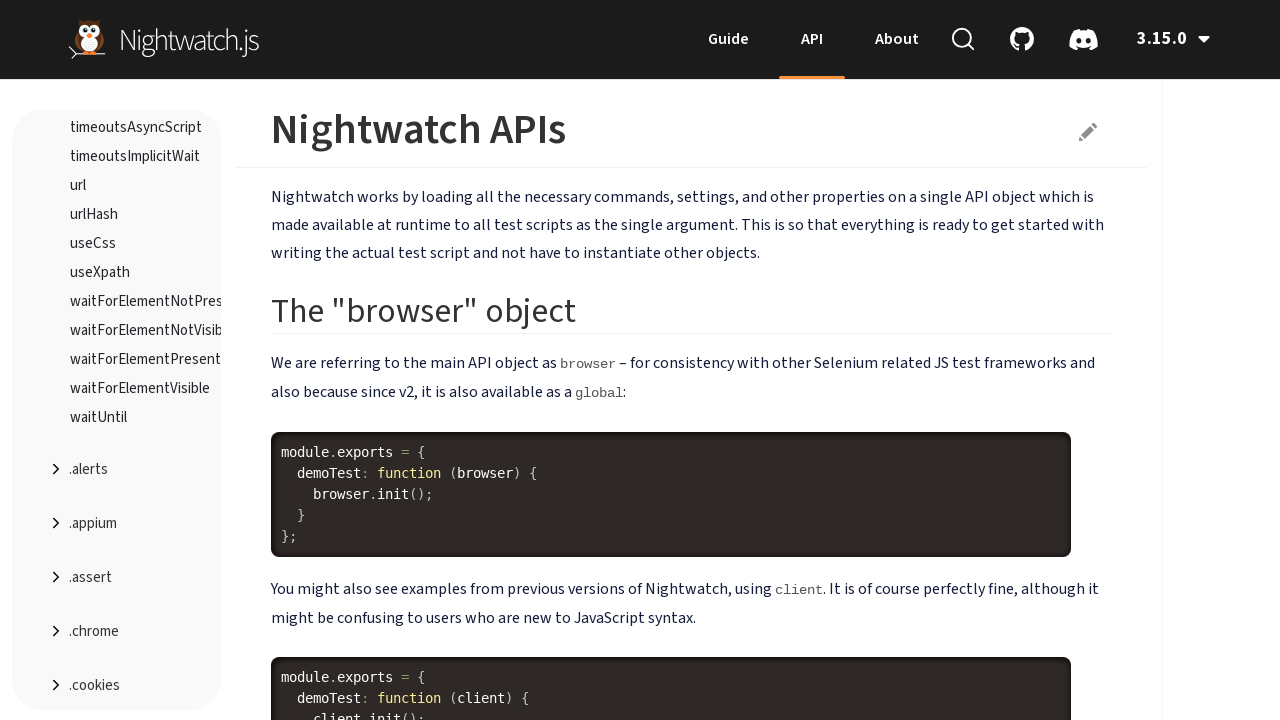

Current URL: https://nightwatchjs.org/api/
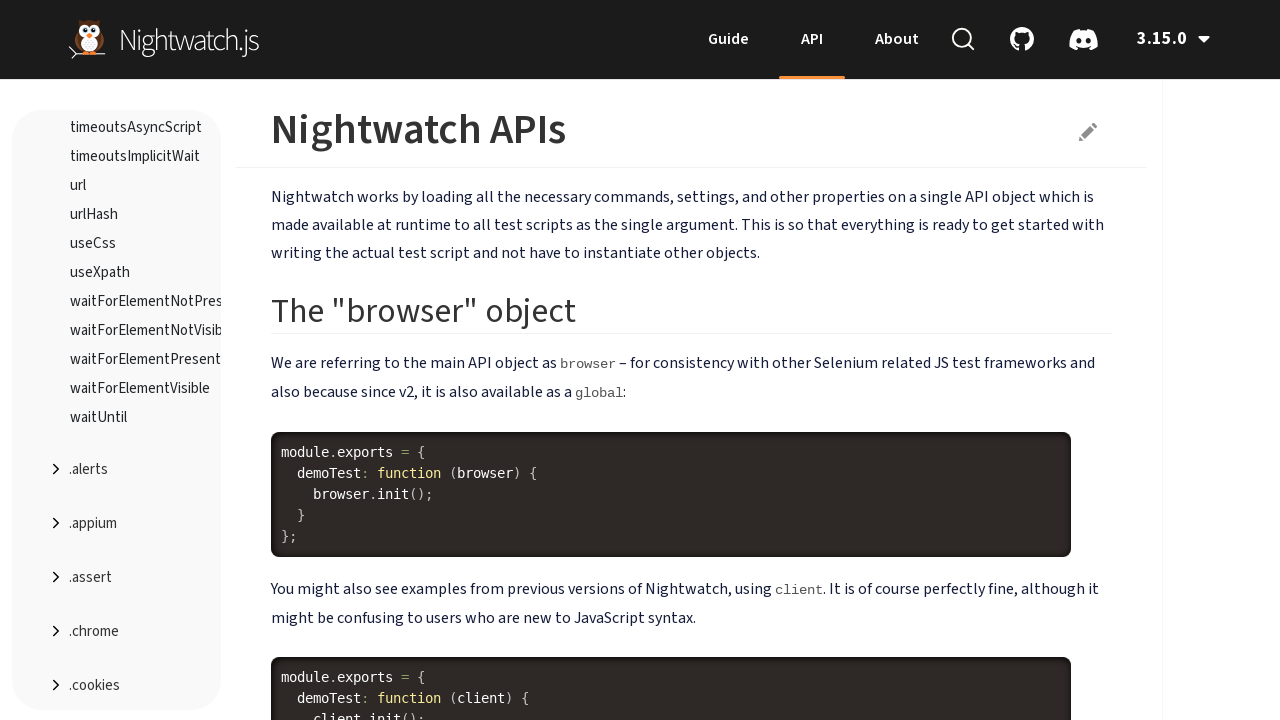

Clicked navigation item in sidebar at (117, 524) on #api-container ul.nav.bs-sidenav > li >> nth=2
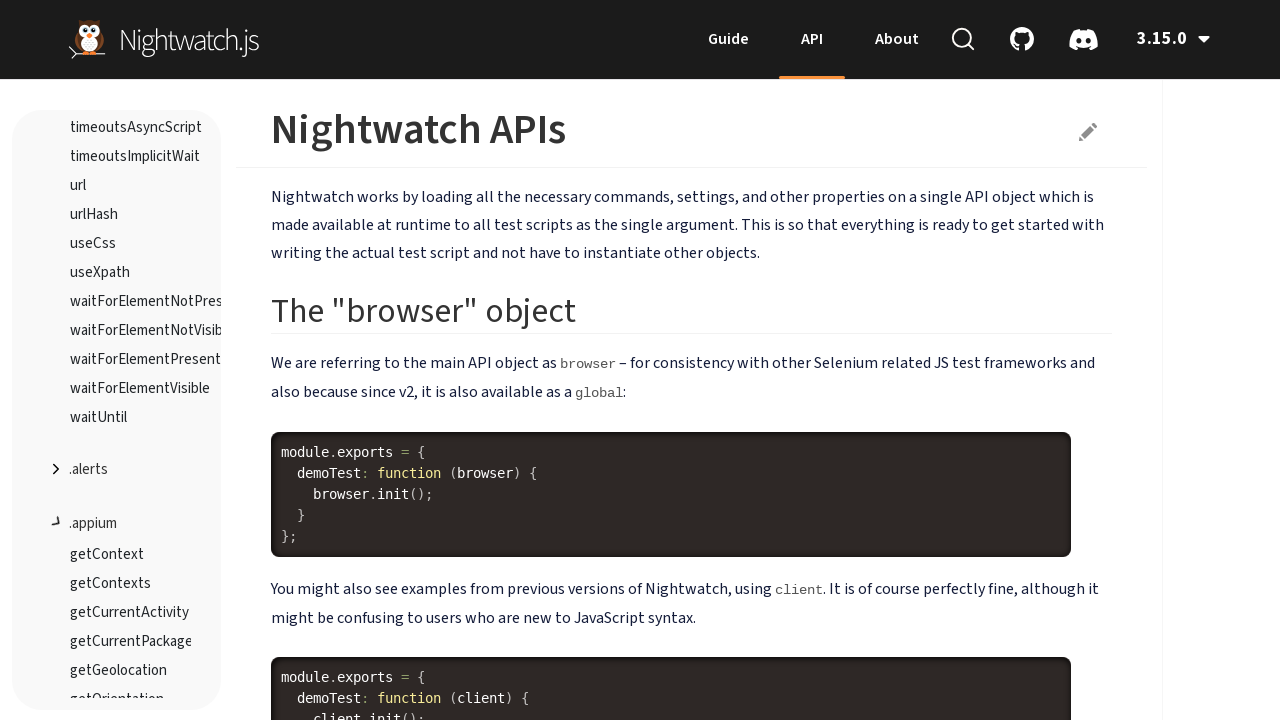

Waited 500ms for page to settle
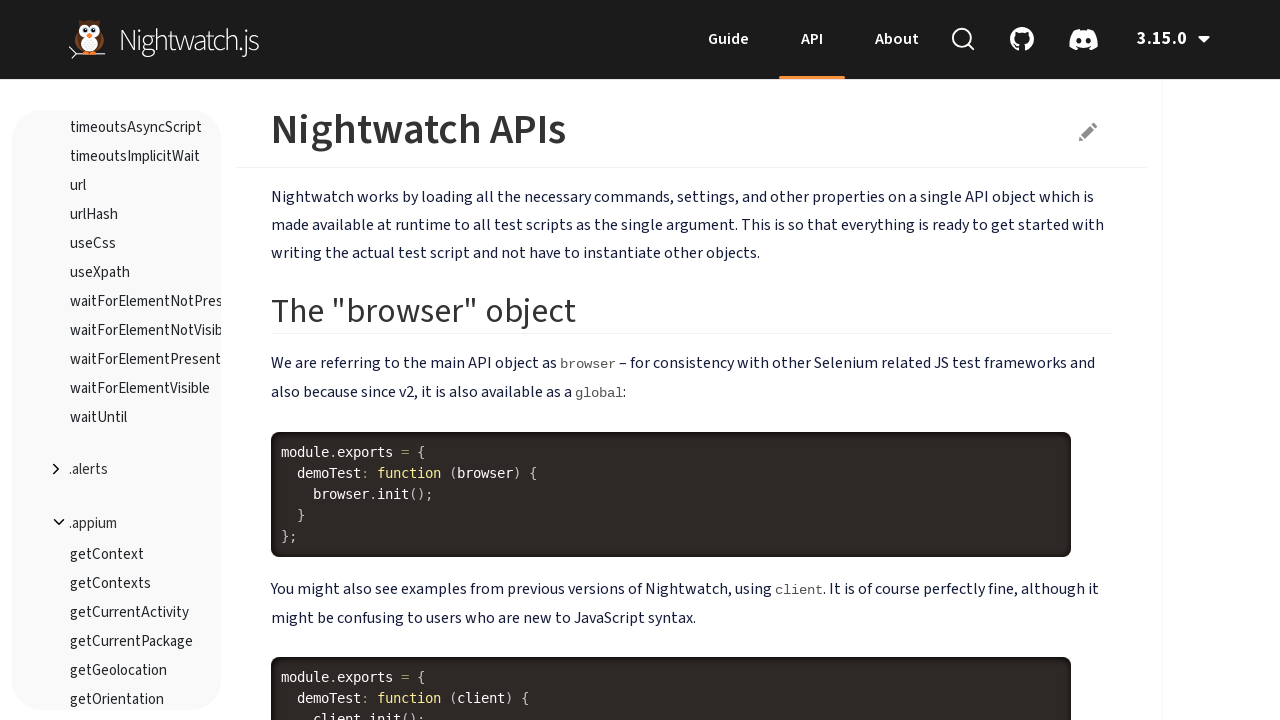

Current URL: https://nightwatchjs.org/api/
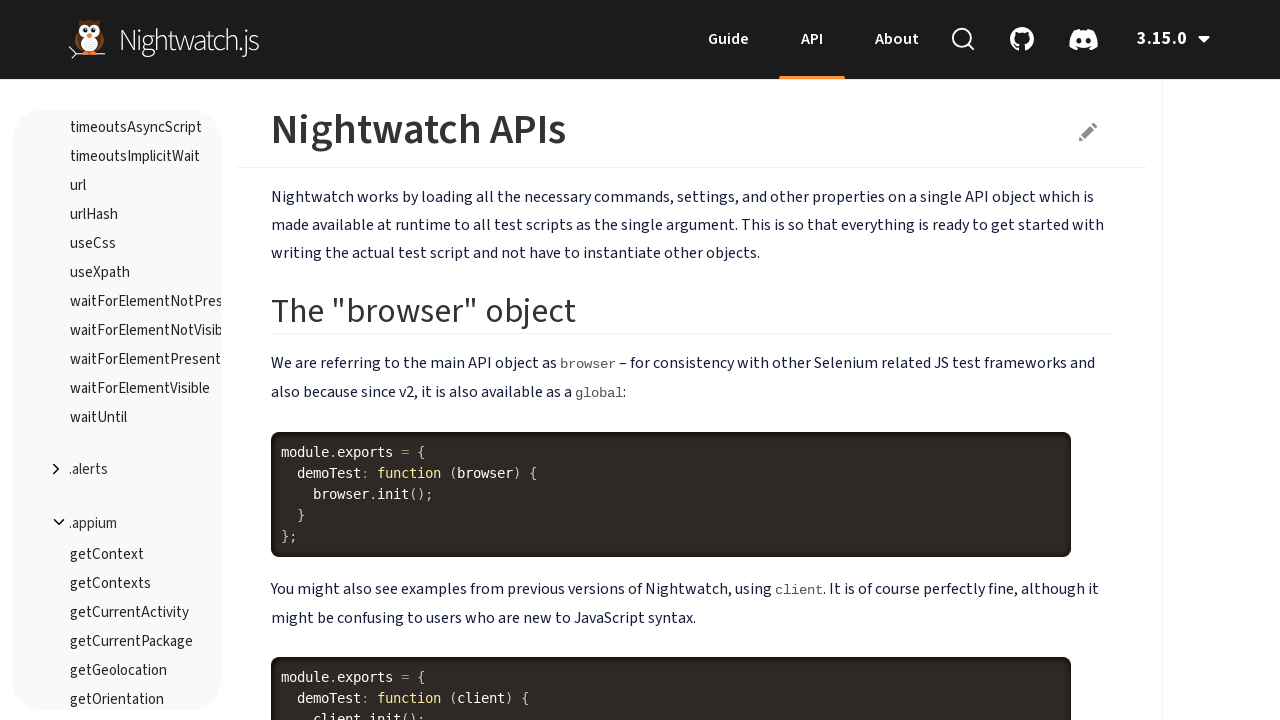

Clicked navigation item in sidebar at (117, 470) on #api-container ul.nav.bs-sidenav > li >> nth=3
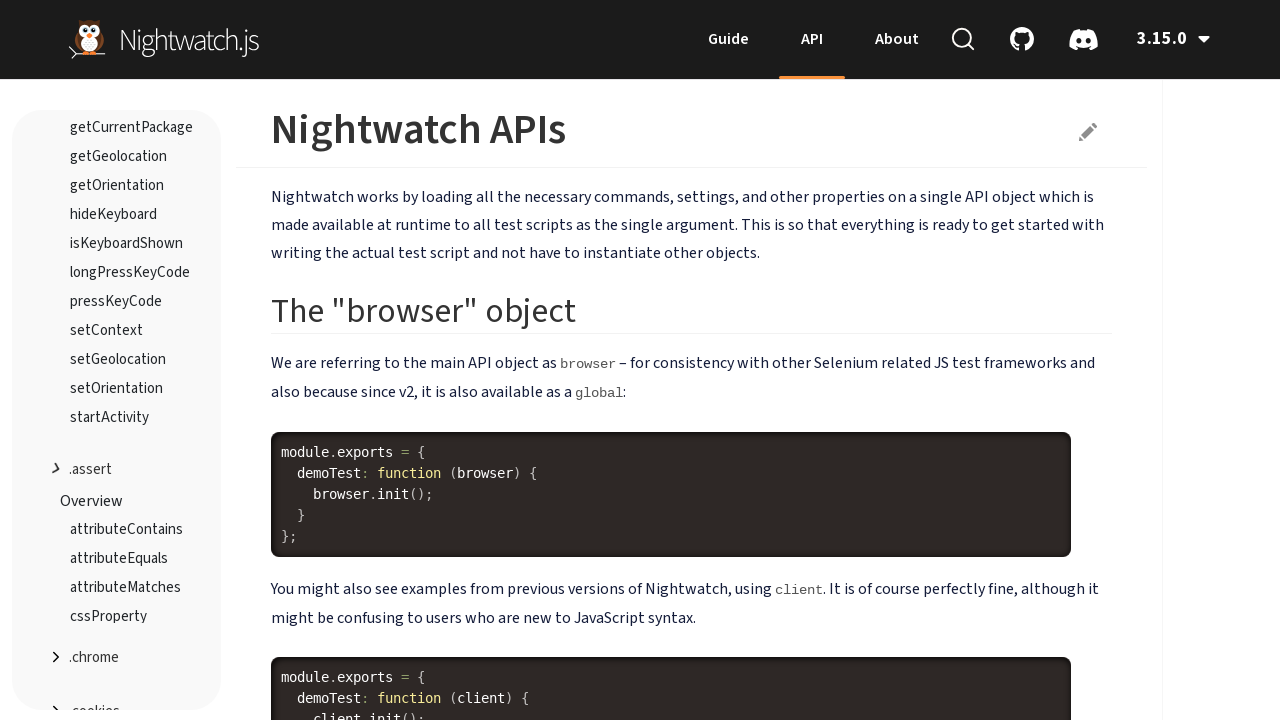

Waited 500ms for page to settle
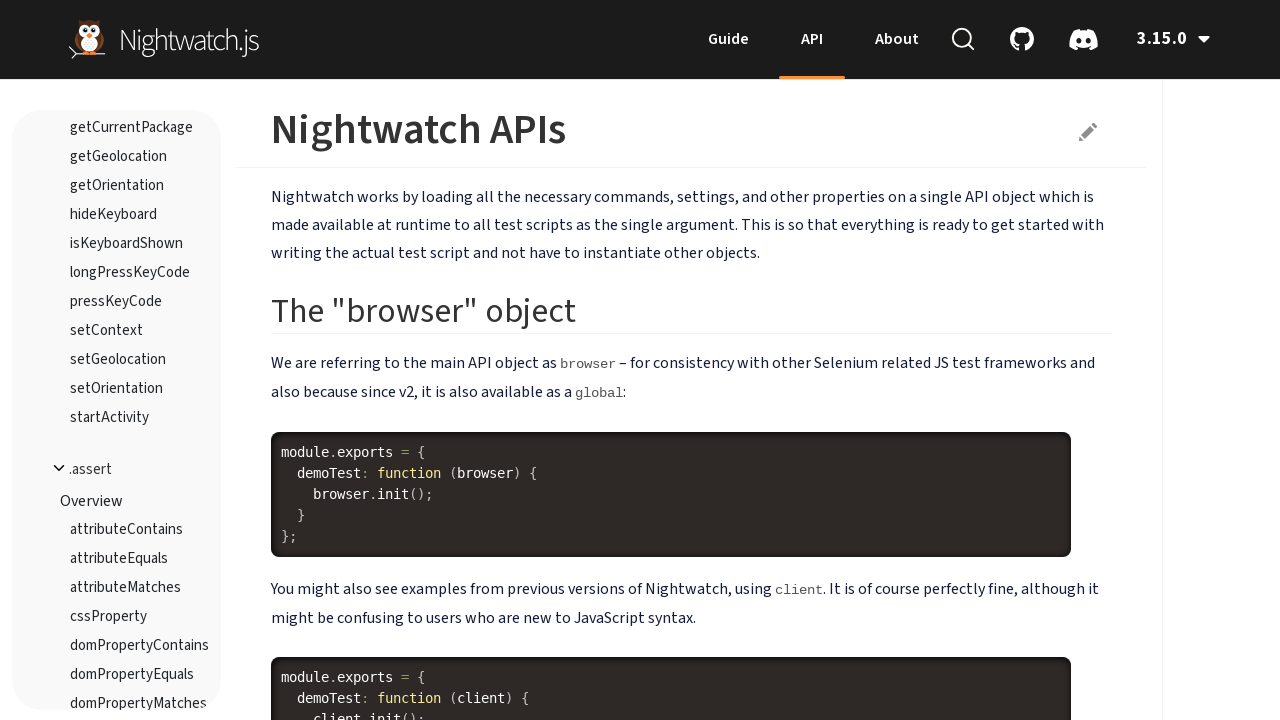

Current URL: https://nightwatchjs.org/api/
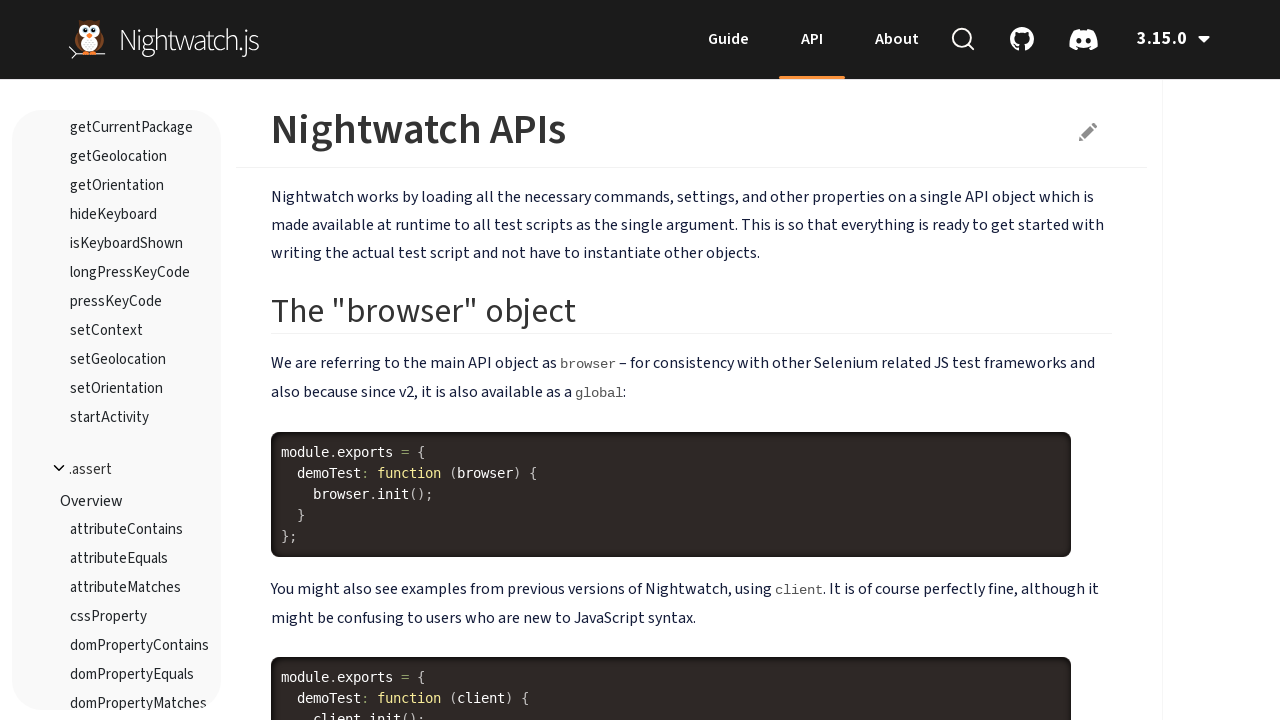

Clicked navigation item in sidebar at (117, 470) on #api-container ul.nav.bs-sidenav > li >> nth=4
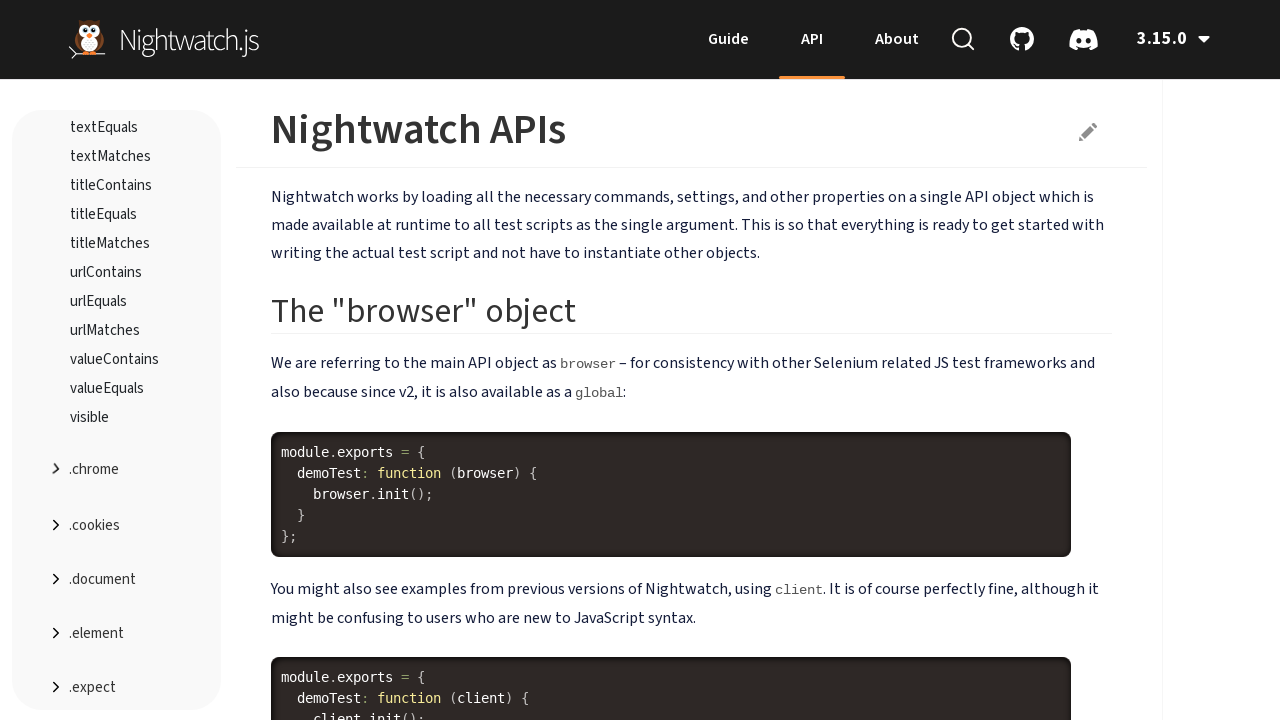

Waited 500ms for page to settle
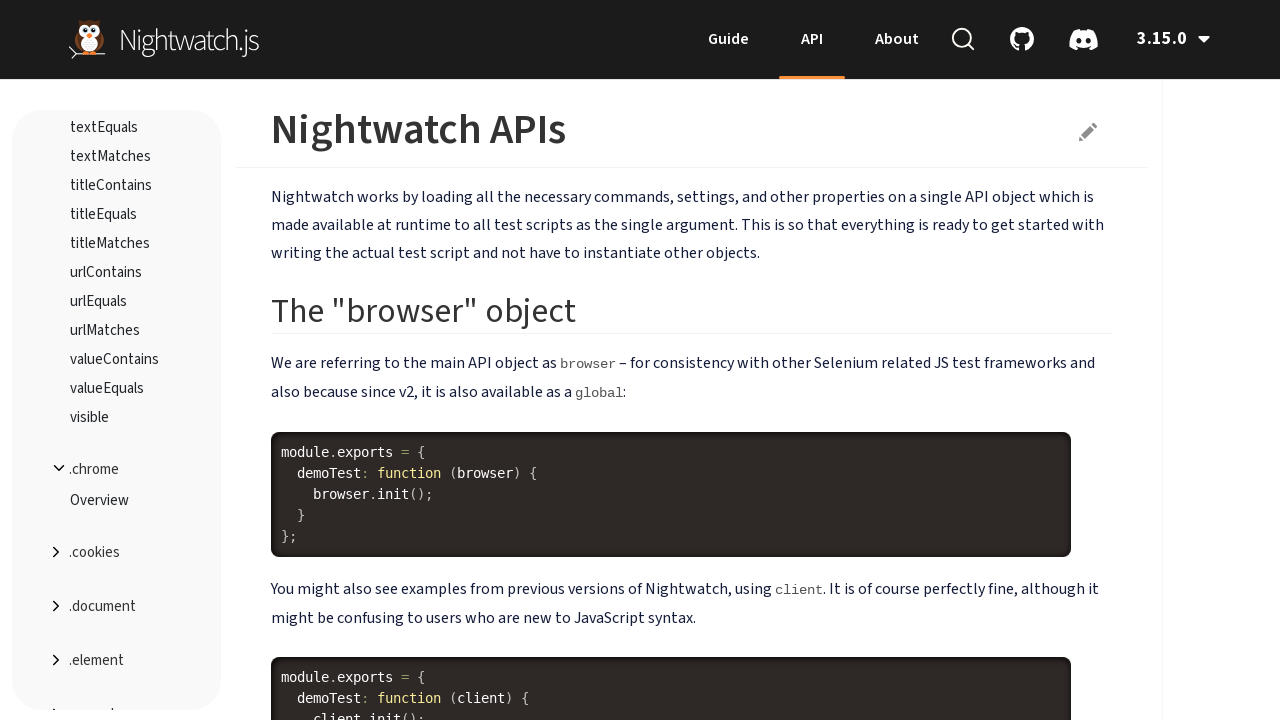

Current URL: https://nightwatchjs.org/api/
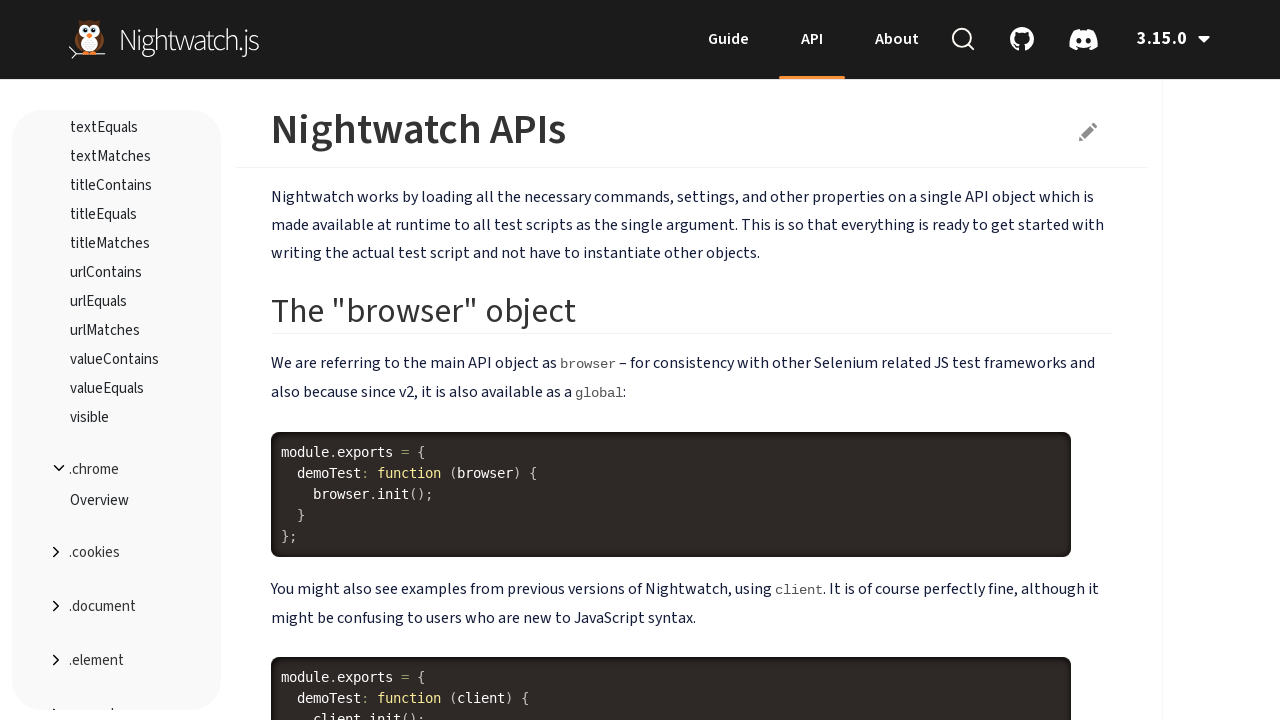

Clicked navigation item in sidebar at (117, 553) on #api-container ul.nav.bs-sidenav > li >> nth=5
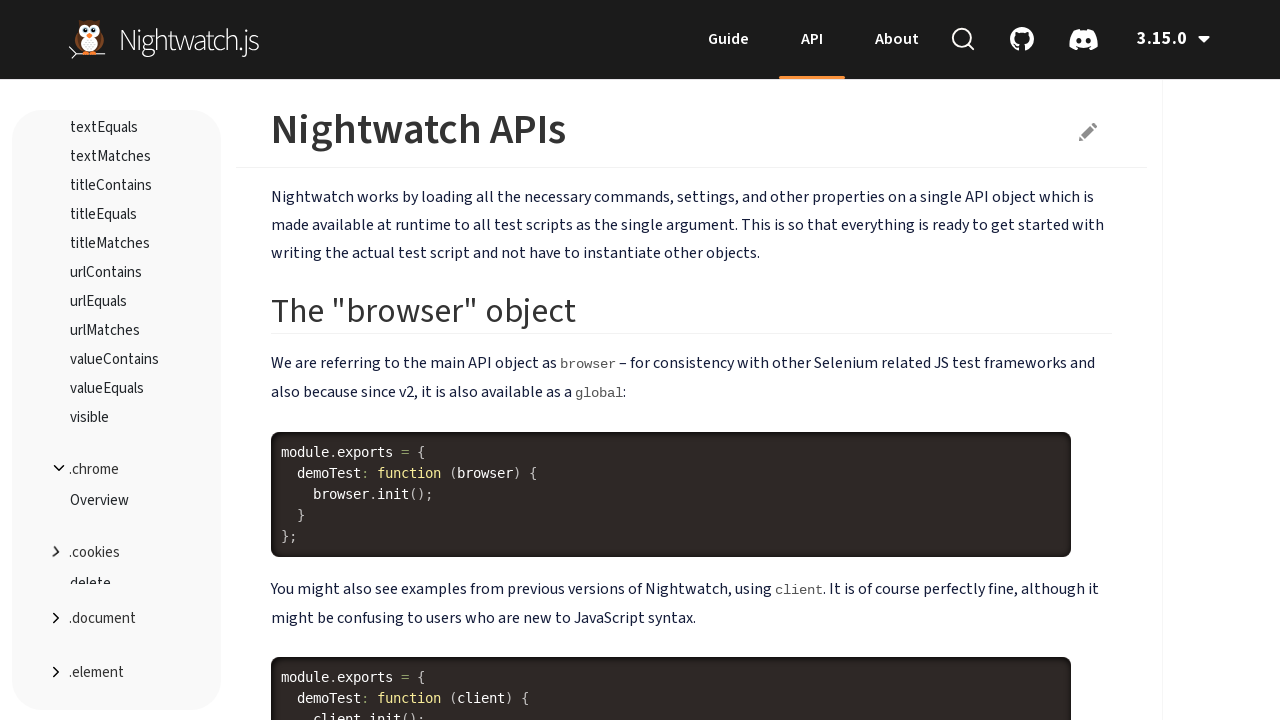

Waited 500ms for page to settle
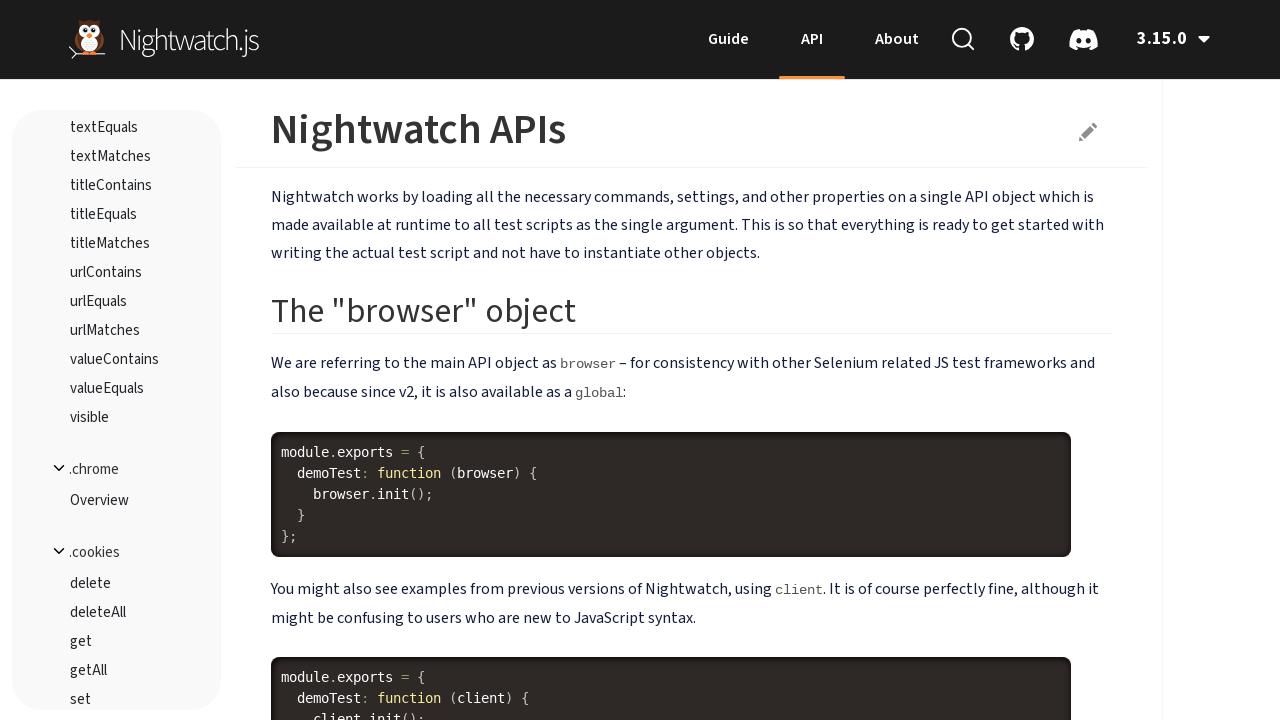

Current URL: https://nightwatchjs.org/api/
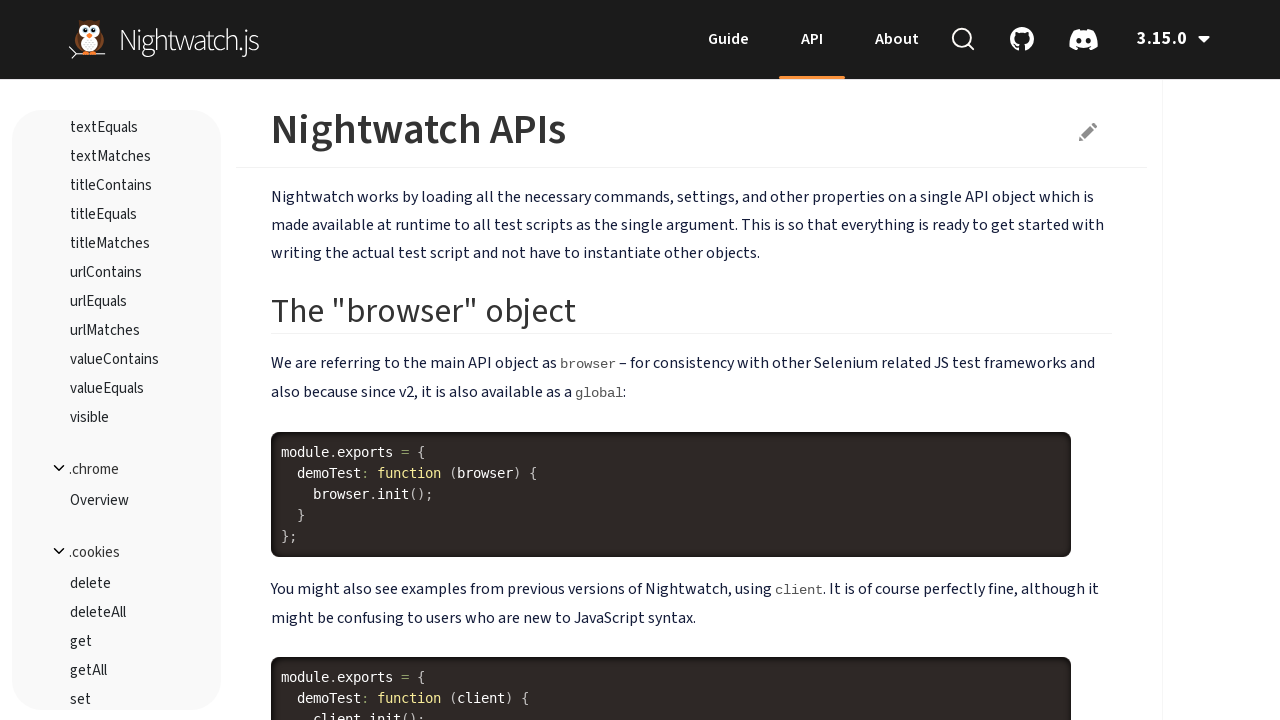

Clicked navigation item in sidebar at (117, 632) on #api-container ul.nav.bs-sidenav > li >> nth=6
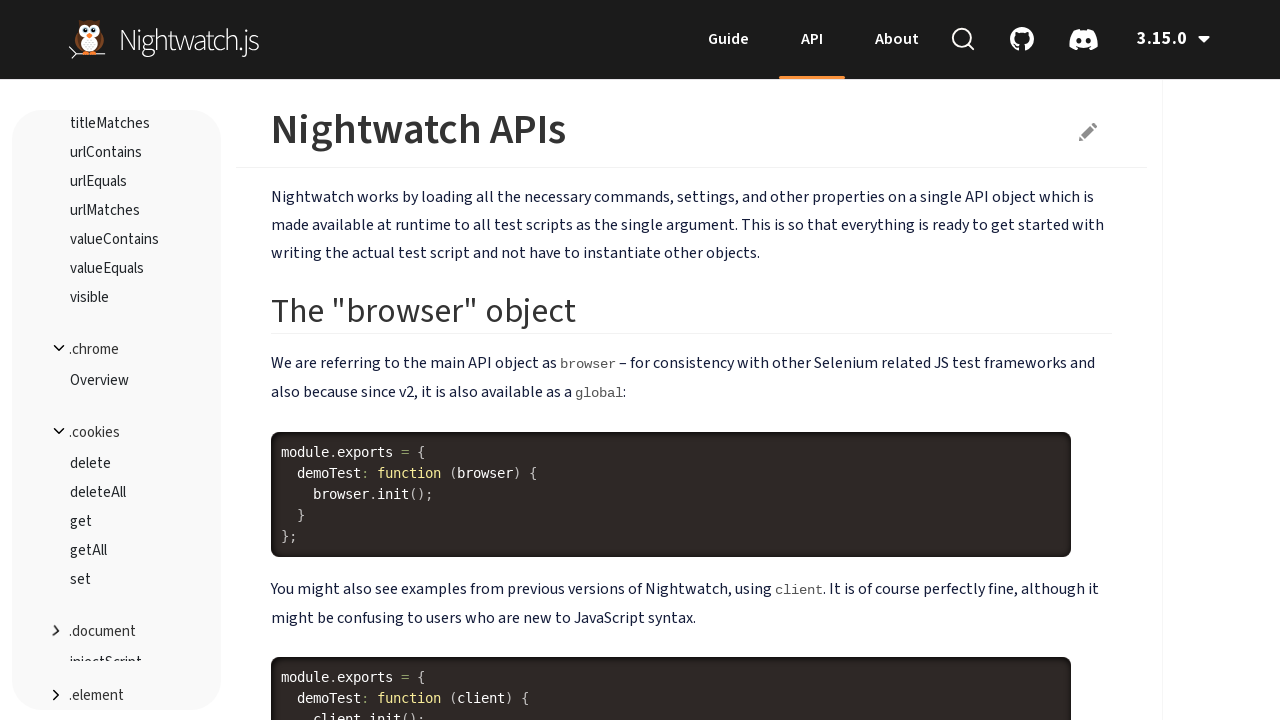

Waited 500ms for page to settle
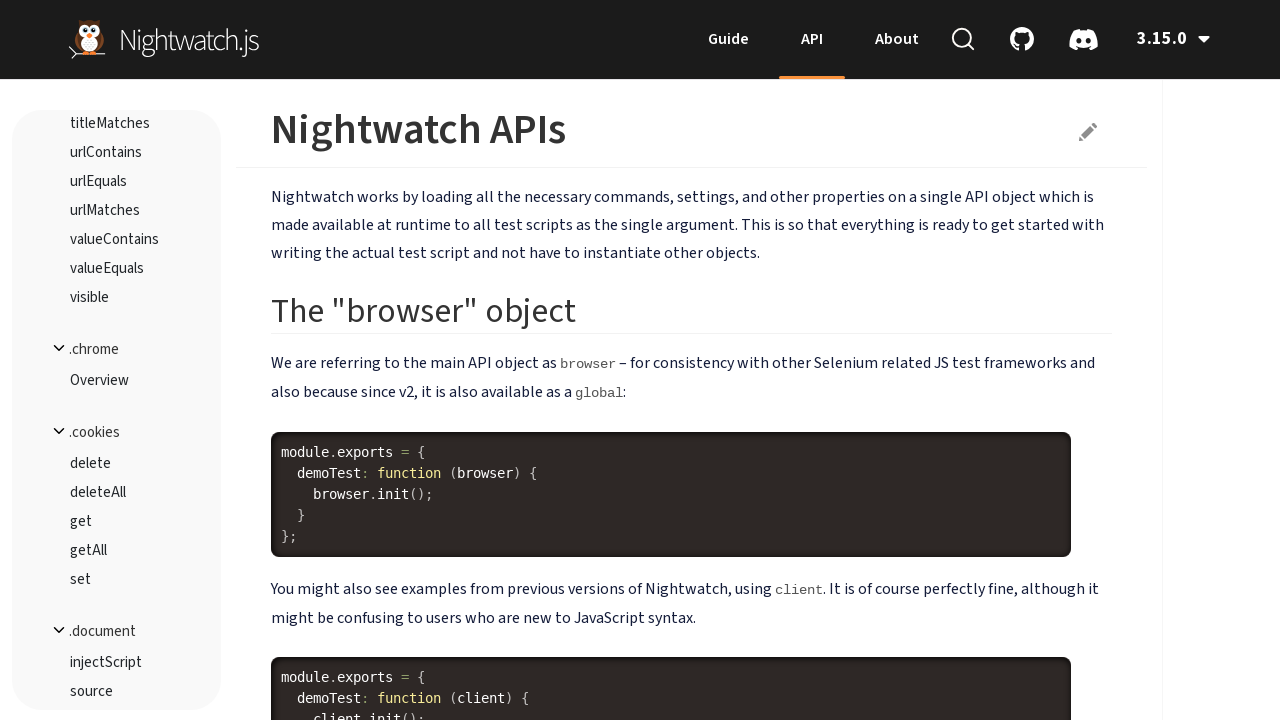

Current URL: https://nightwatchjs.org/api/
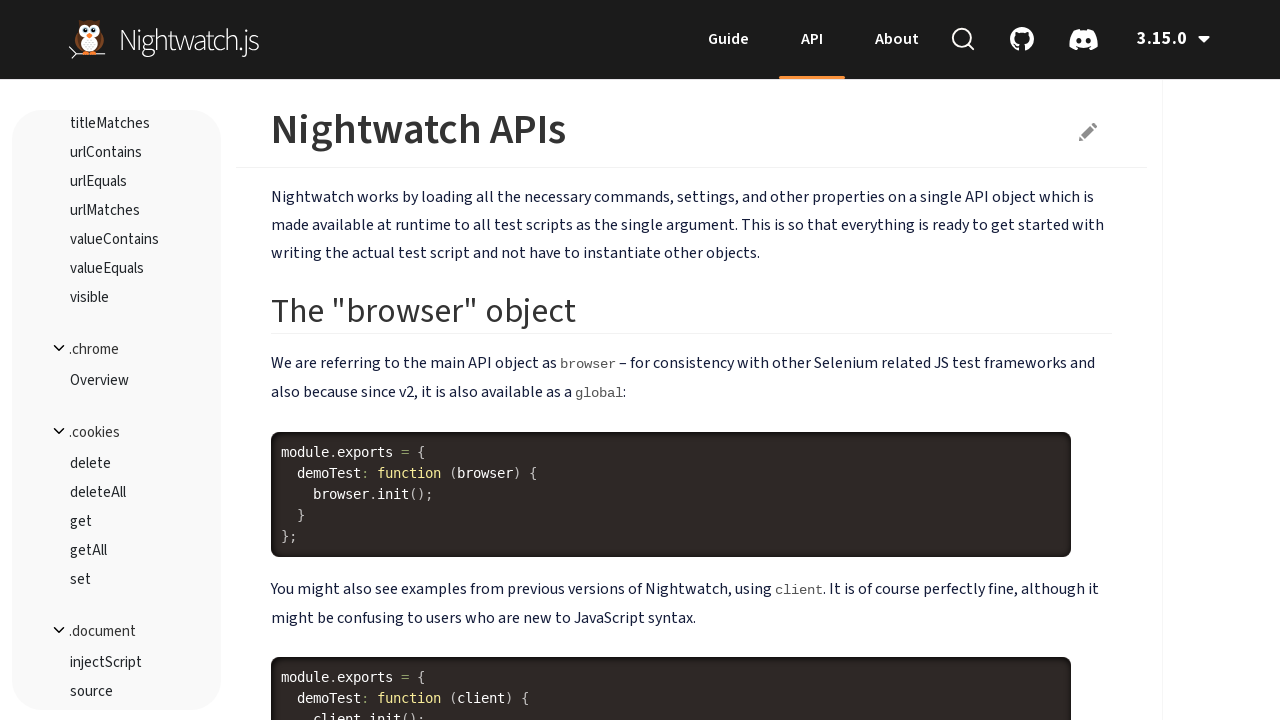

Clicked navigation item in sidebar at (117, 350) on #api-container ul.nav.bs-sidenav > li >> nth=7
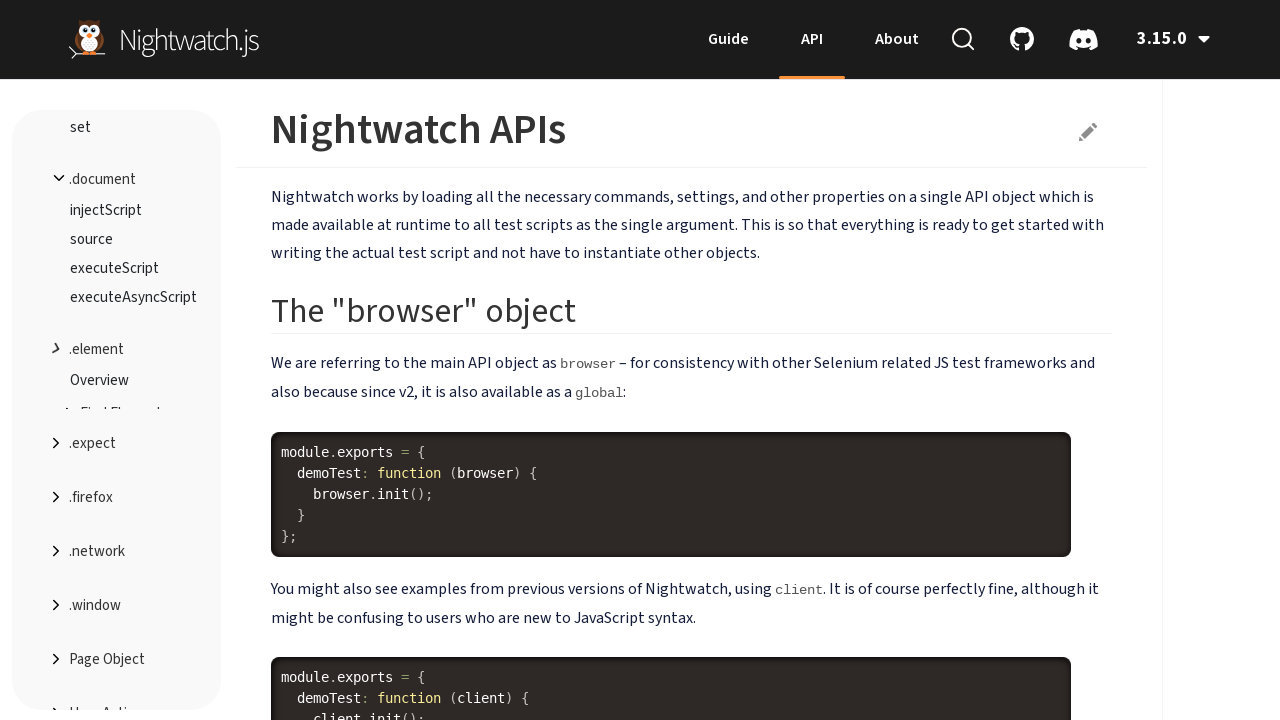

Waited 500ms for page to settle
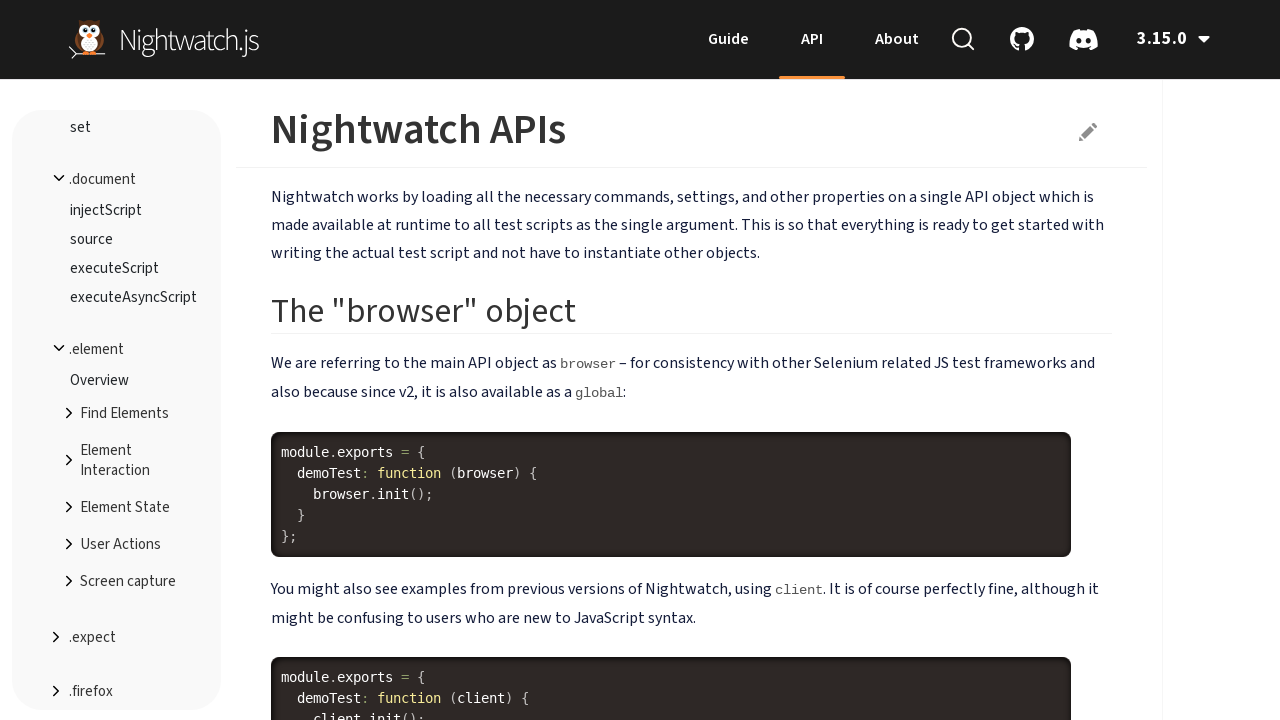

Current URL: https://nightwatchjs.org/api/
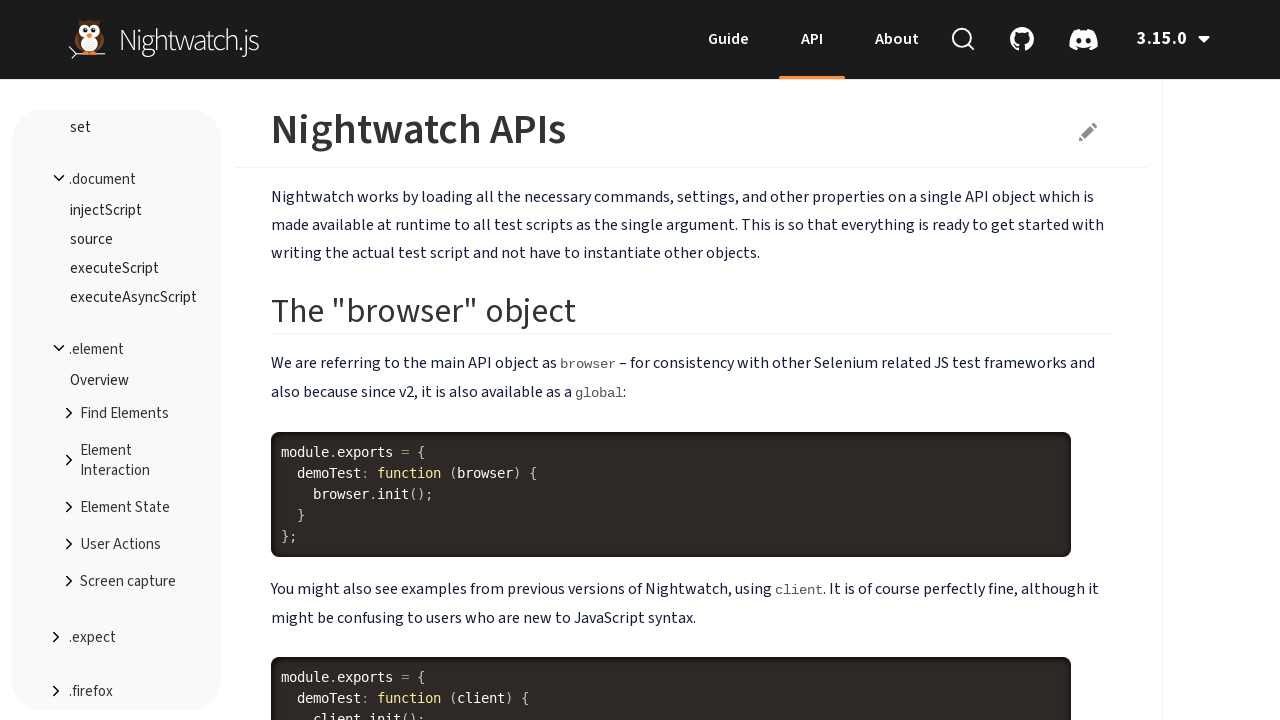

Clicked navigation item in sidebar at (117, 638) on #api-container ul.nav.bs-sidenav > li >> nth=8
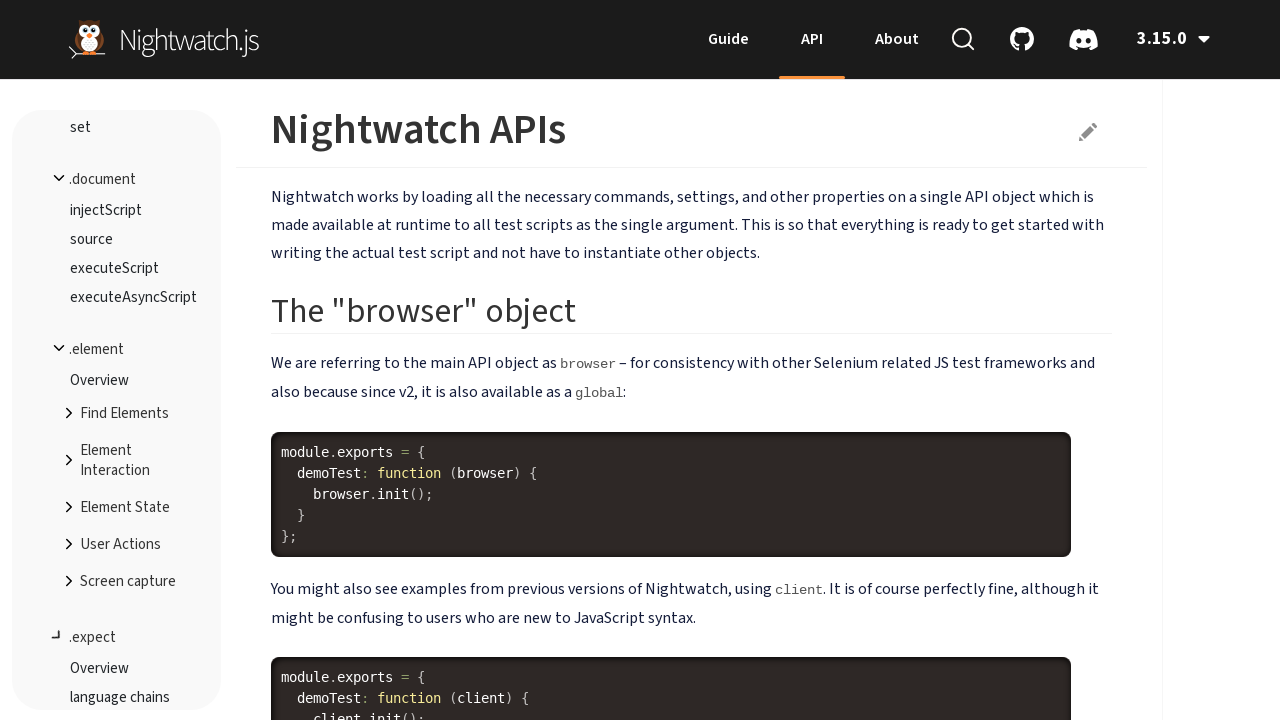

Waited 500ms for page to settle
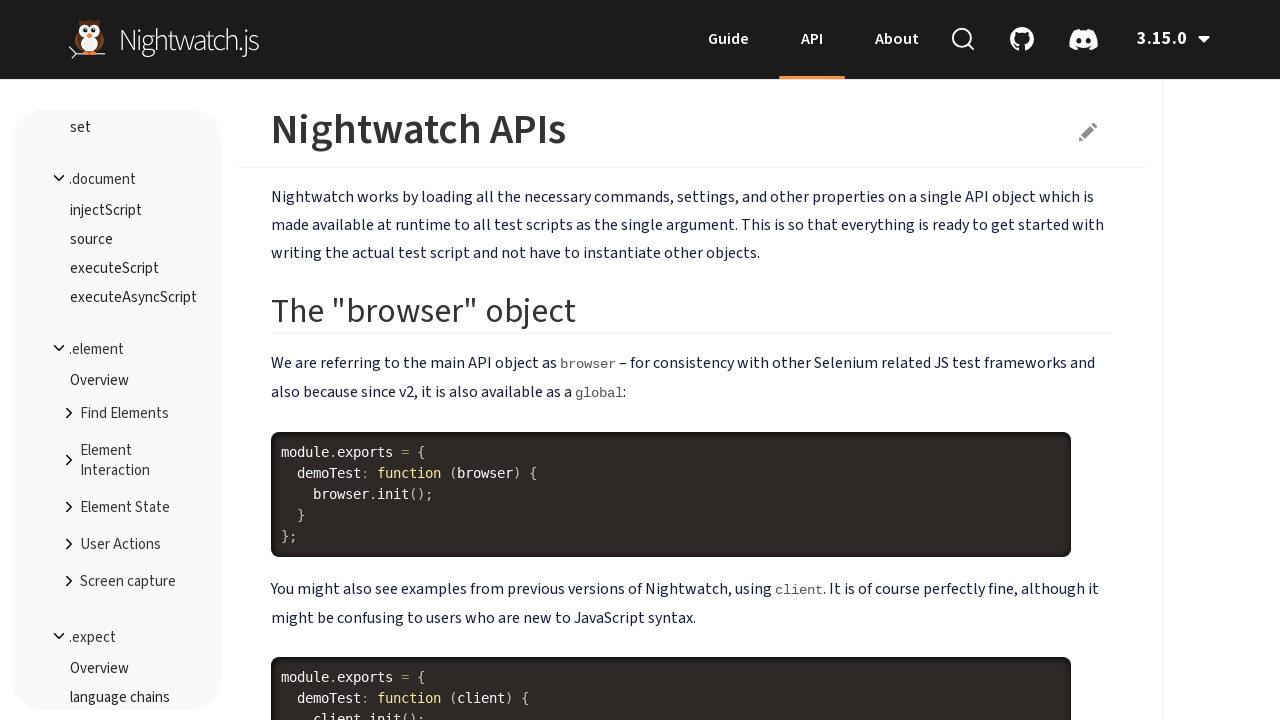

Current URL: https://nightwatchjs.org/api/
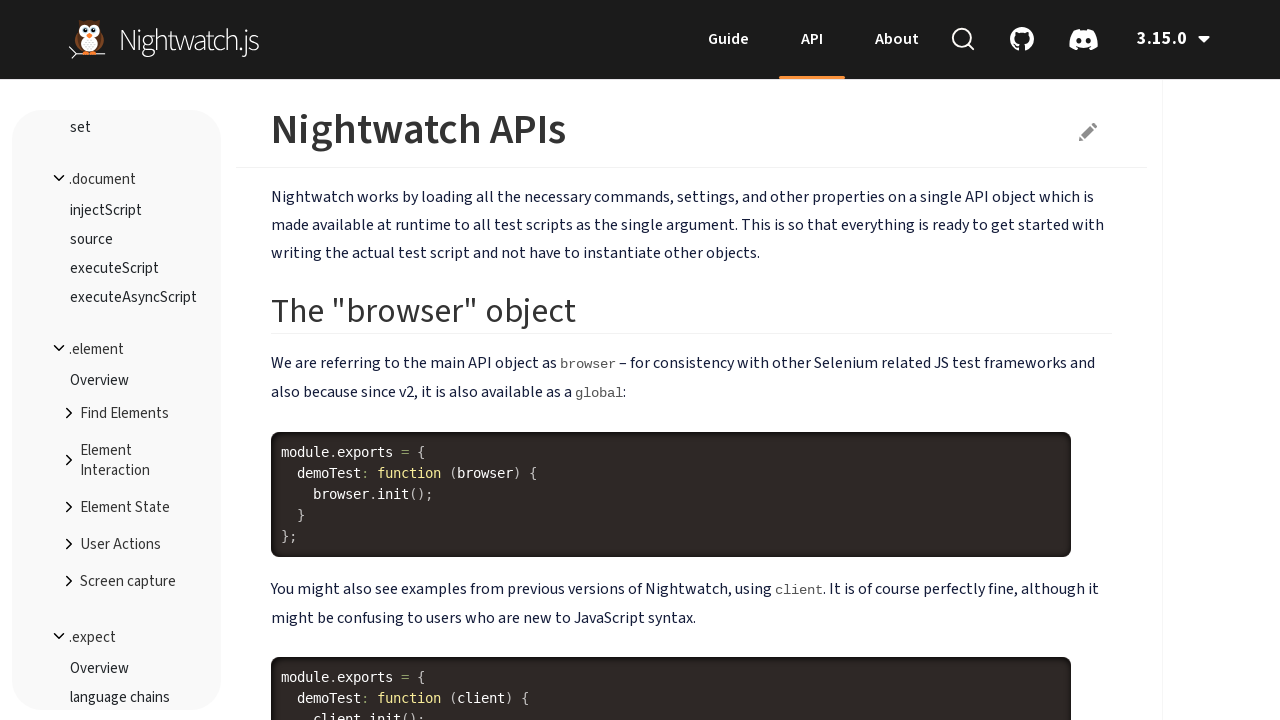

Clicked navigation item in sidebar at (117, 383) on #api-container ul.nav.bs-sidenav > li >> nth=9
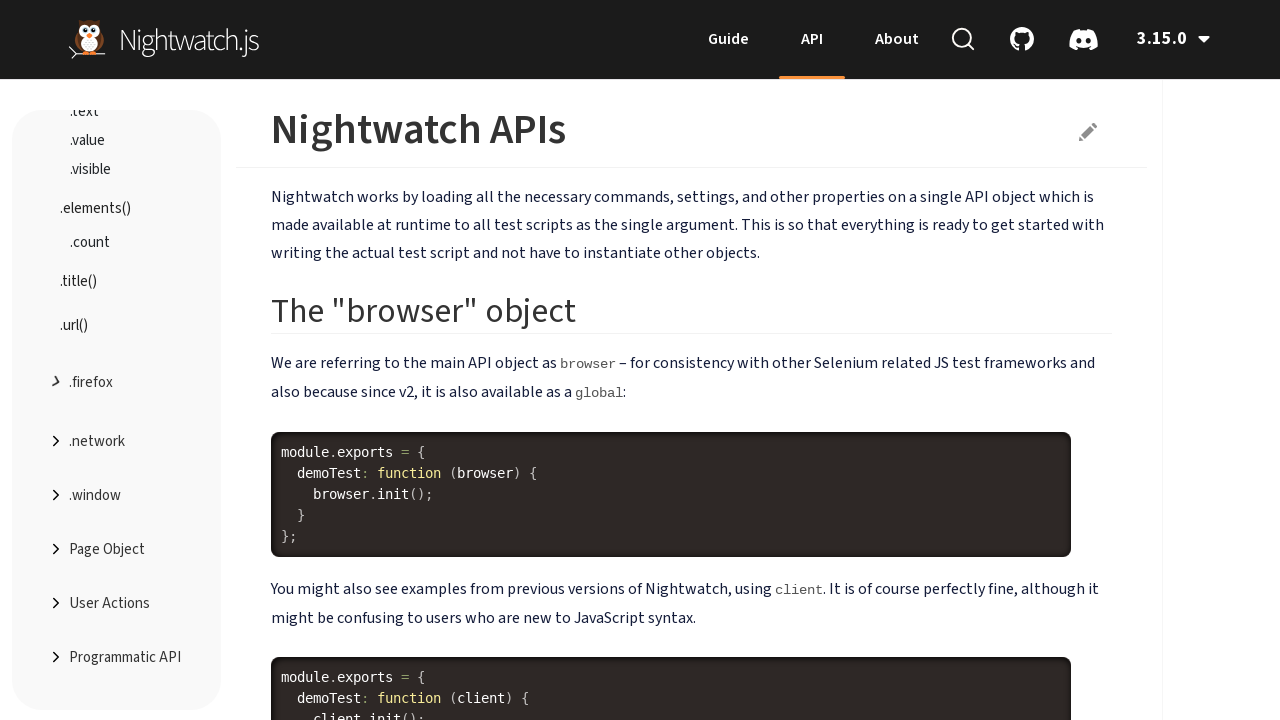

Waited 500ms for page to settle
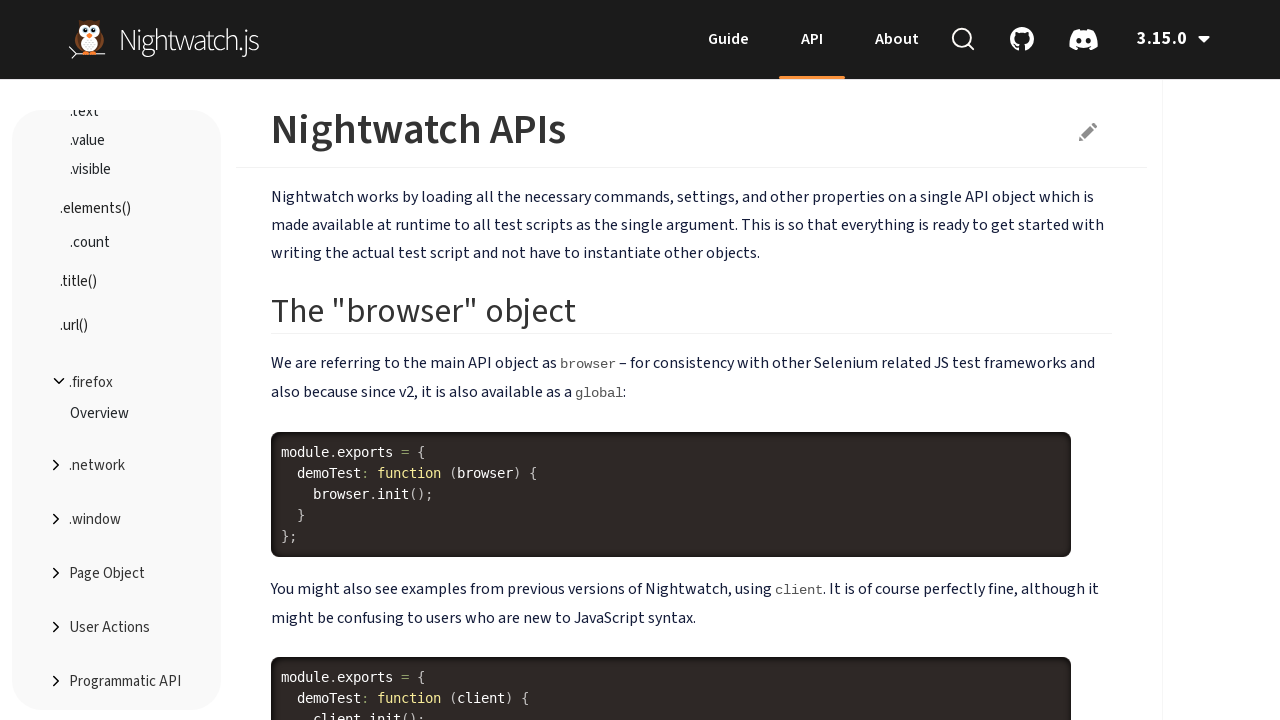

Current URL: https://nightwatchjs.org/api/
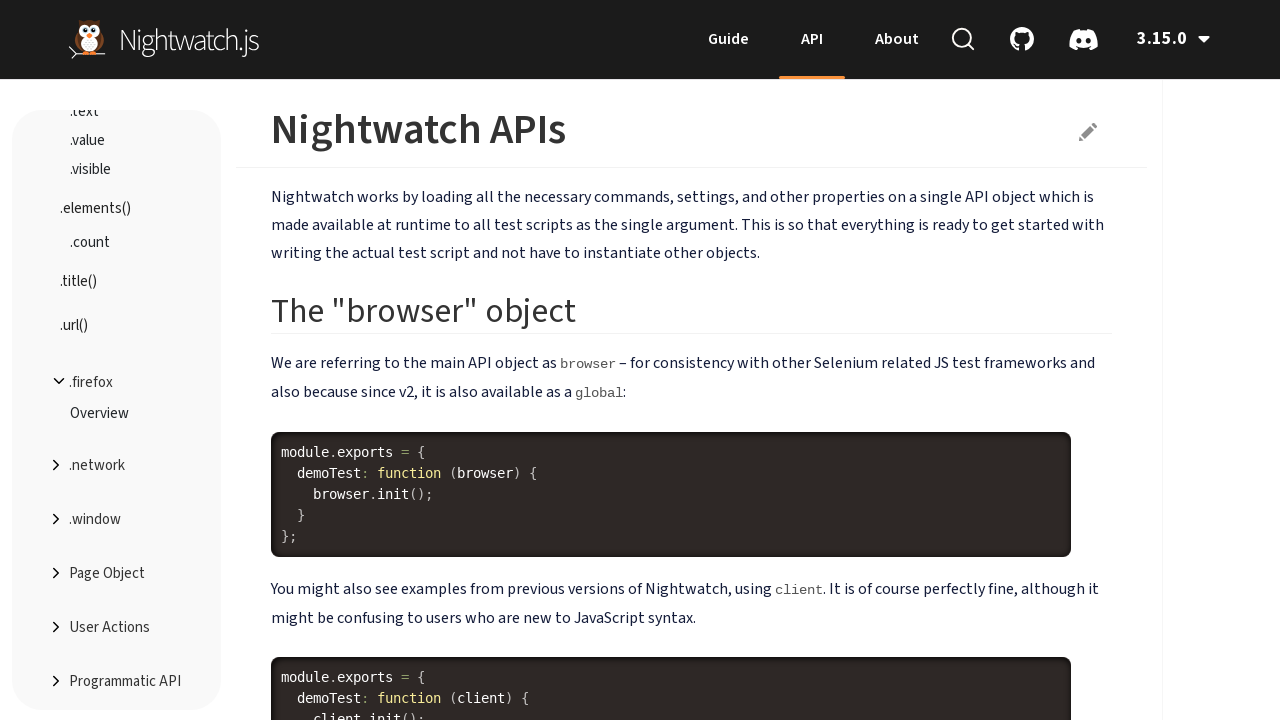

Clicked navigation item in sidebar at (117, 466) on #api-container ul.nav.bs-sidenav > li >> nth=10
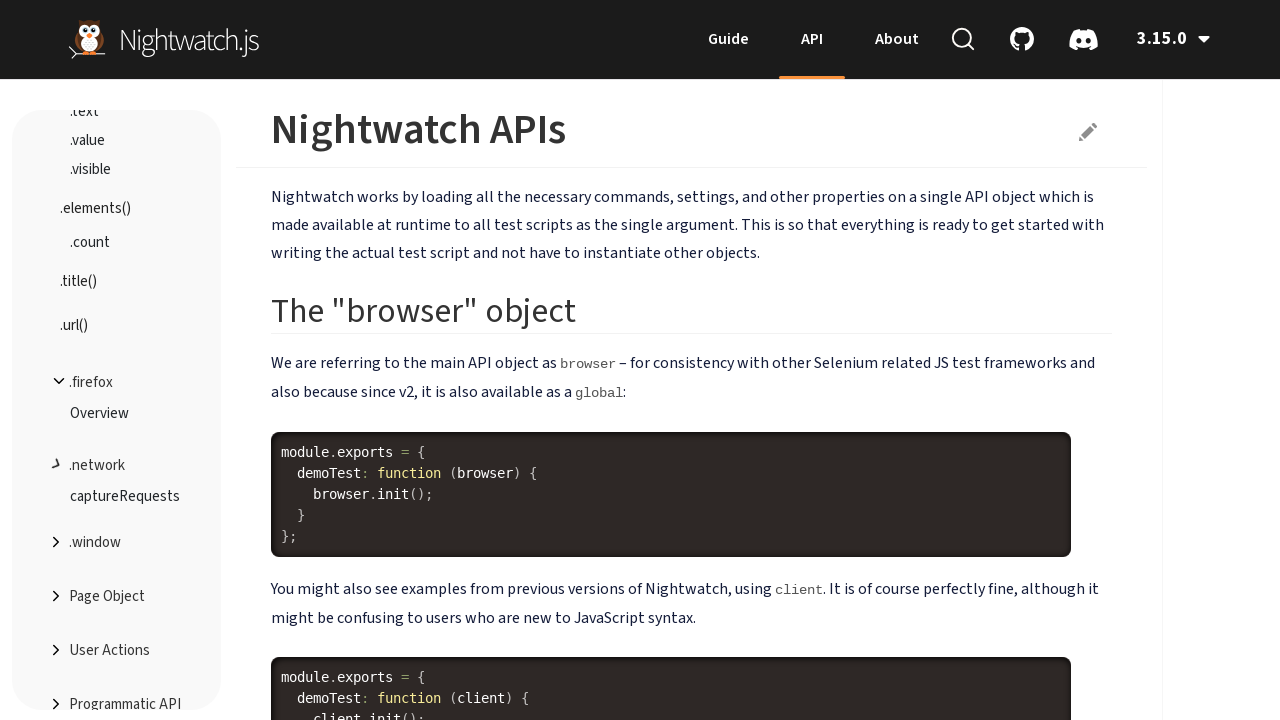

Waited 500ms for page to settle
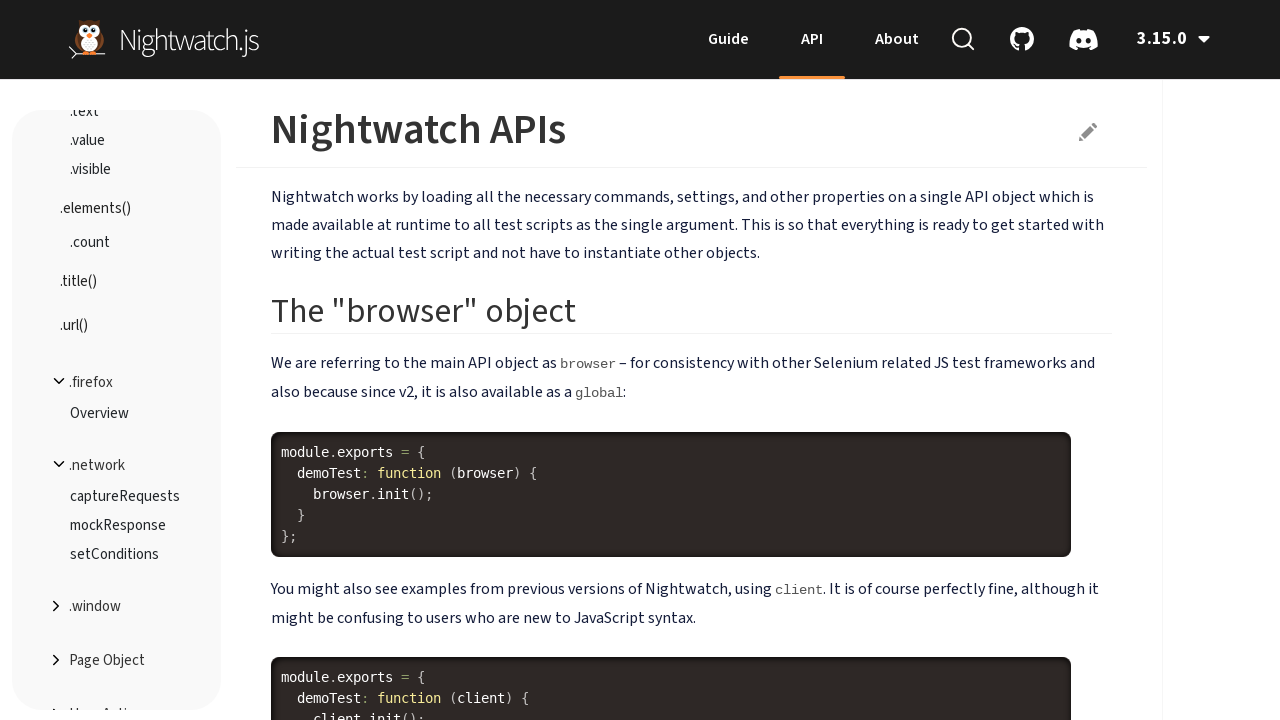

Current URL: https://nightwatchjs.org/api/
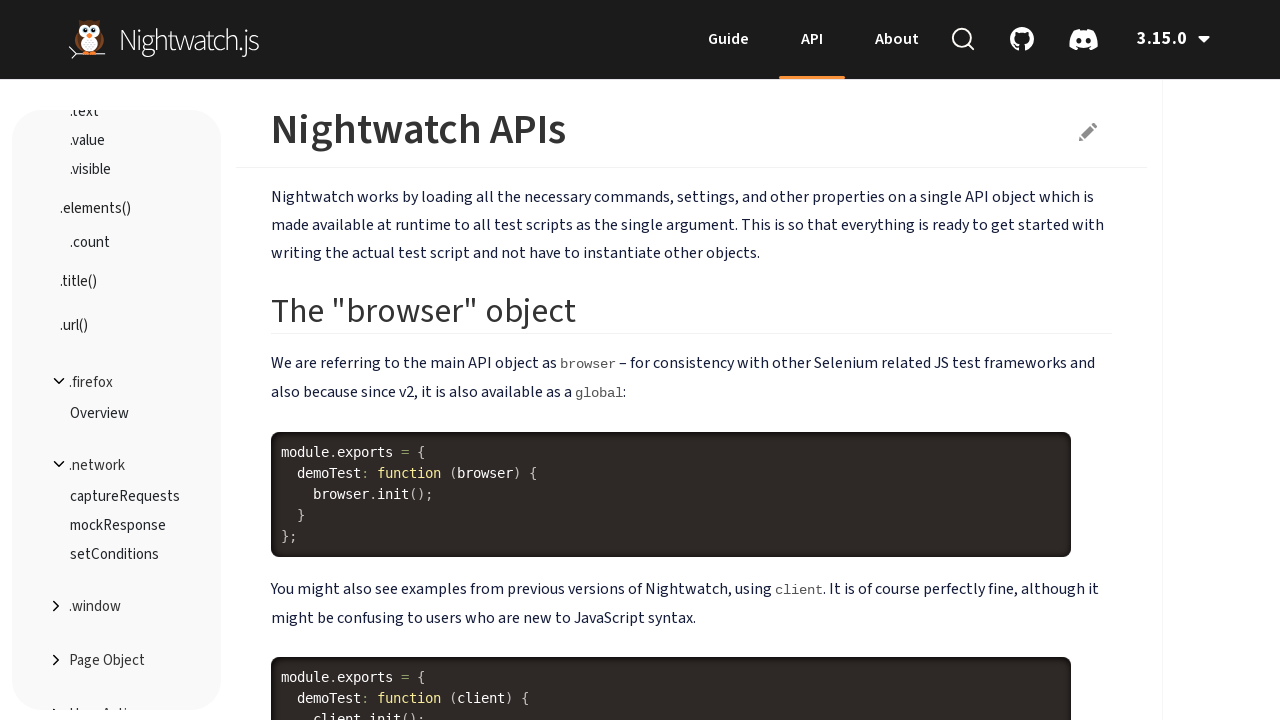

Clicked navigation item in sidebar at (117, 607) on #api-container ul.nav.bs-sidenav > li >> nth=11
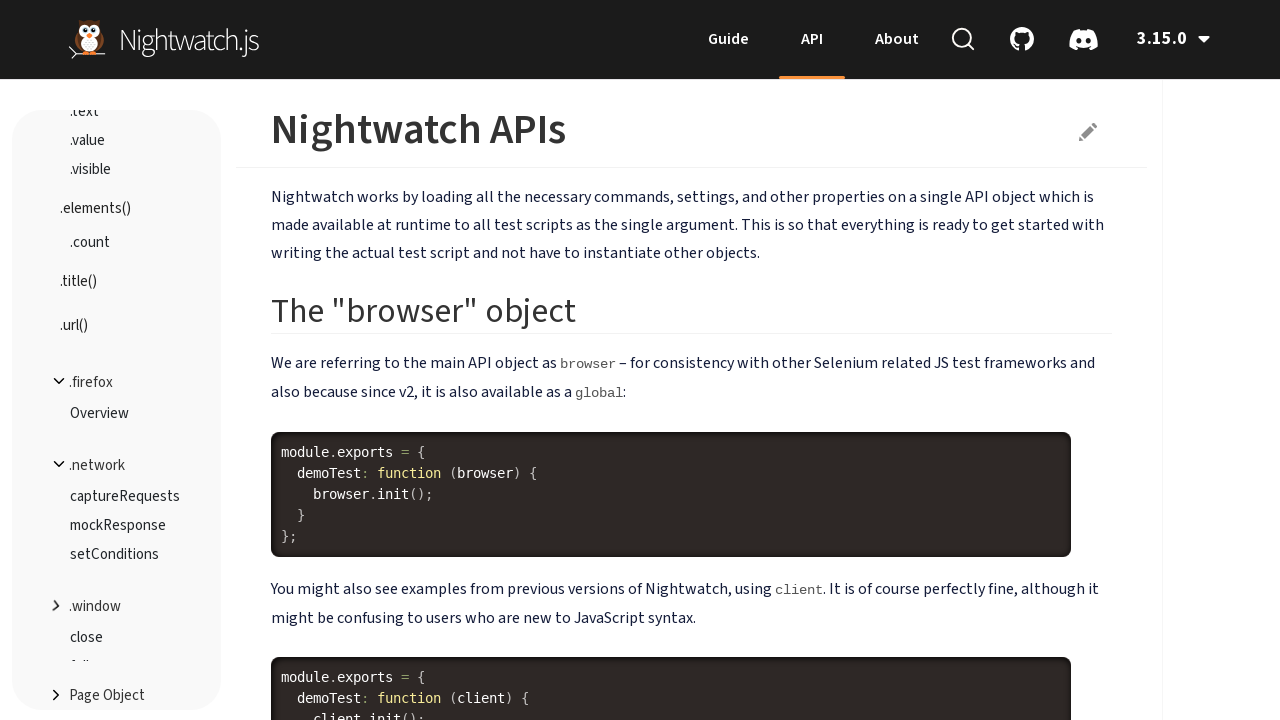

Waited 500ms for page to settle
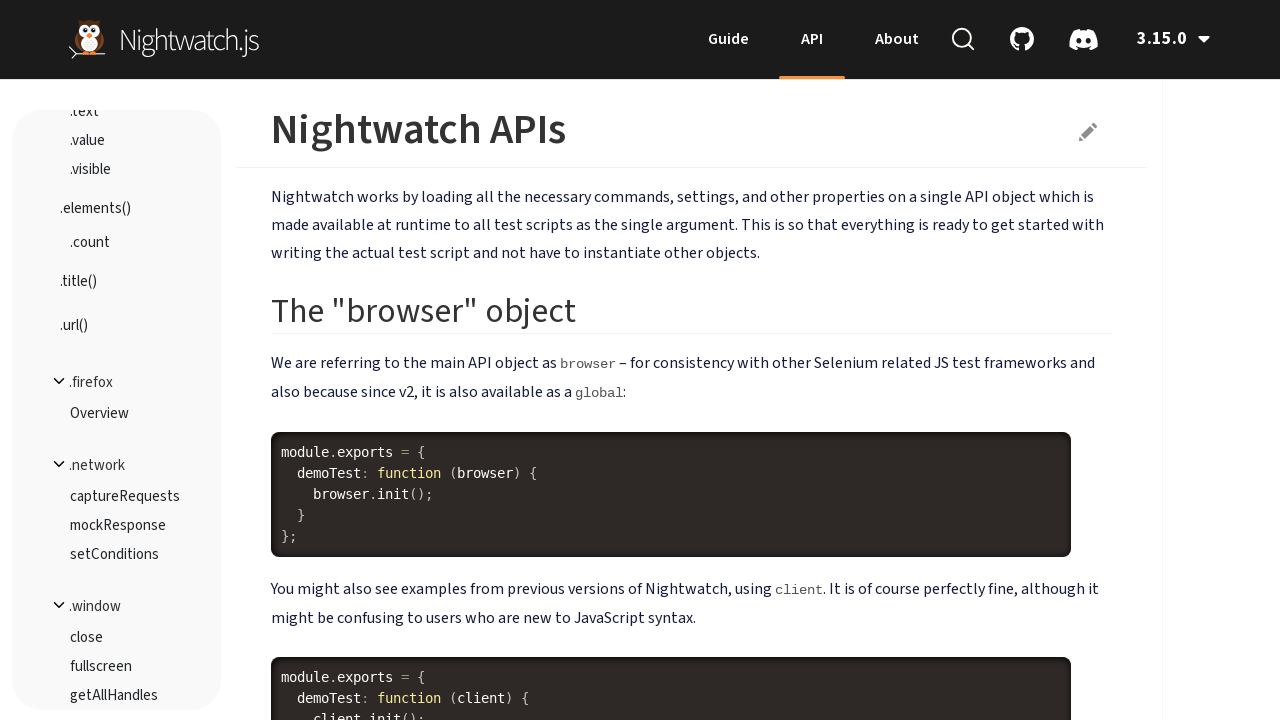

Current URL: https://nightwatchjs.org/api/
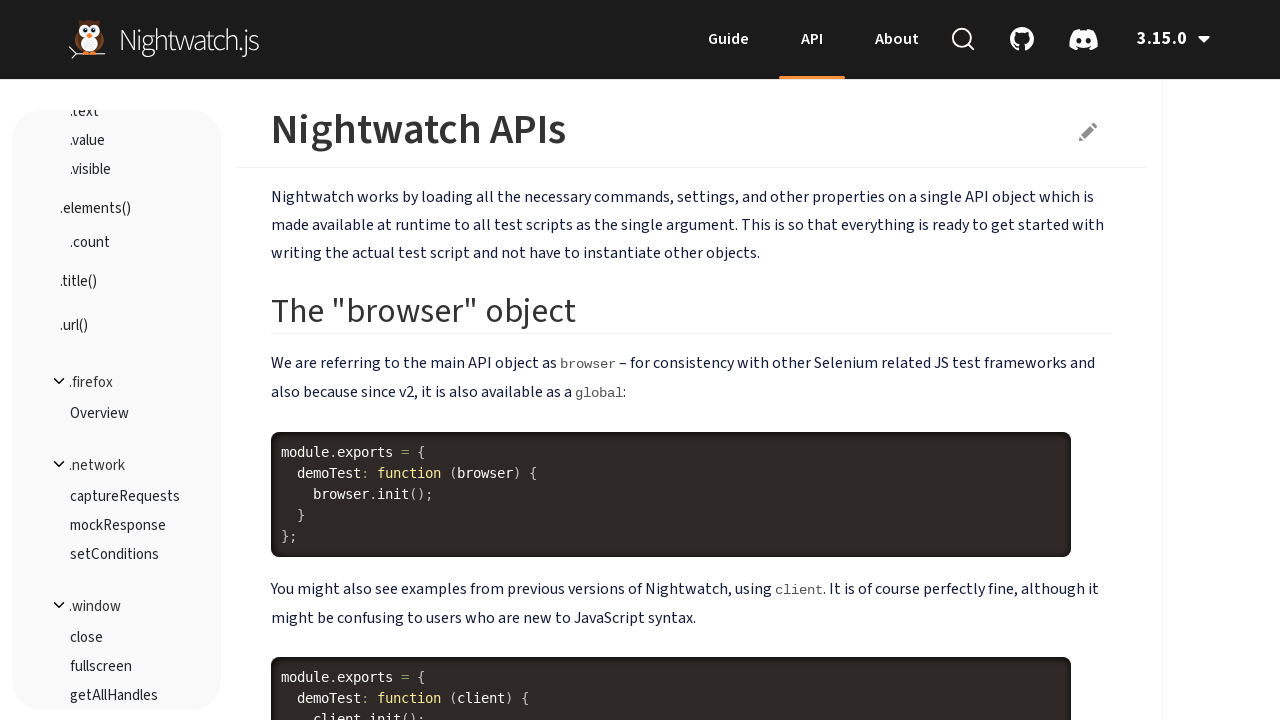

Clicked navigation item in sidebar at (117, 545) on #api-container ul.nav.bs-sidenav > li >> nth=12
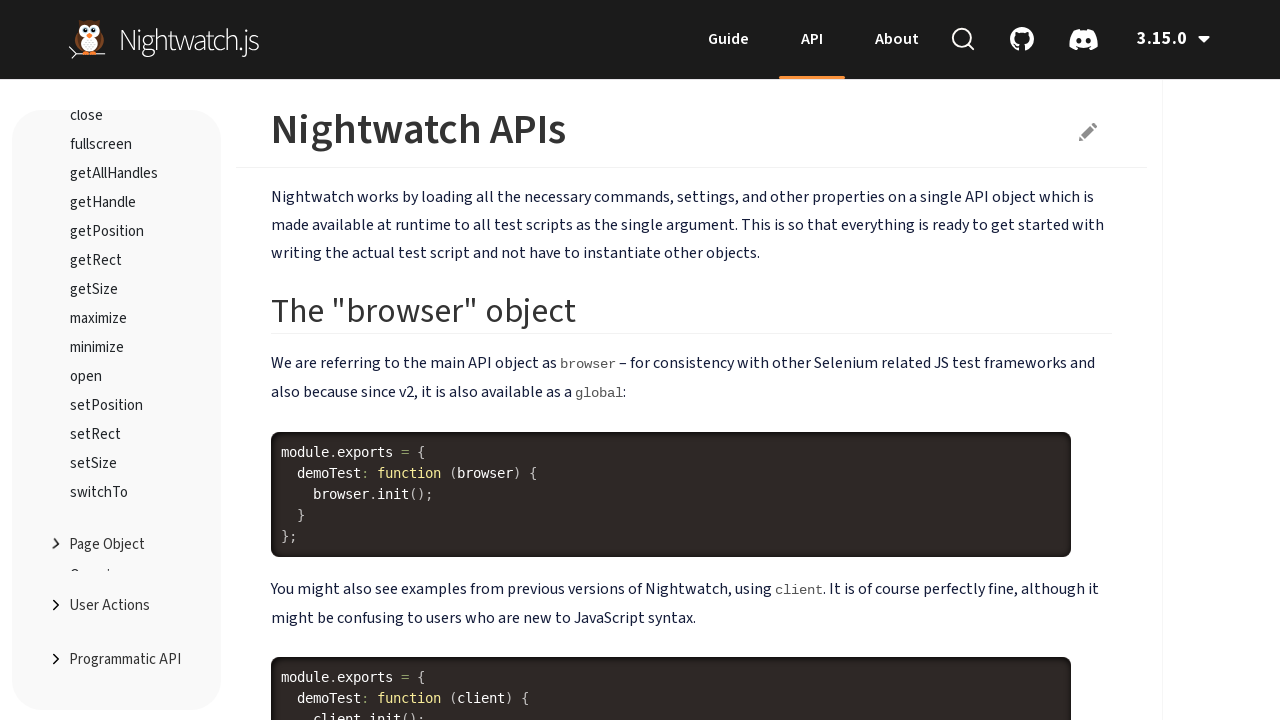

Waited 500ms for page to settle
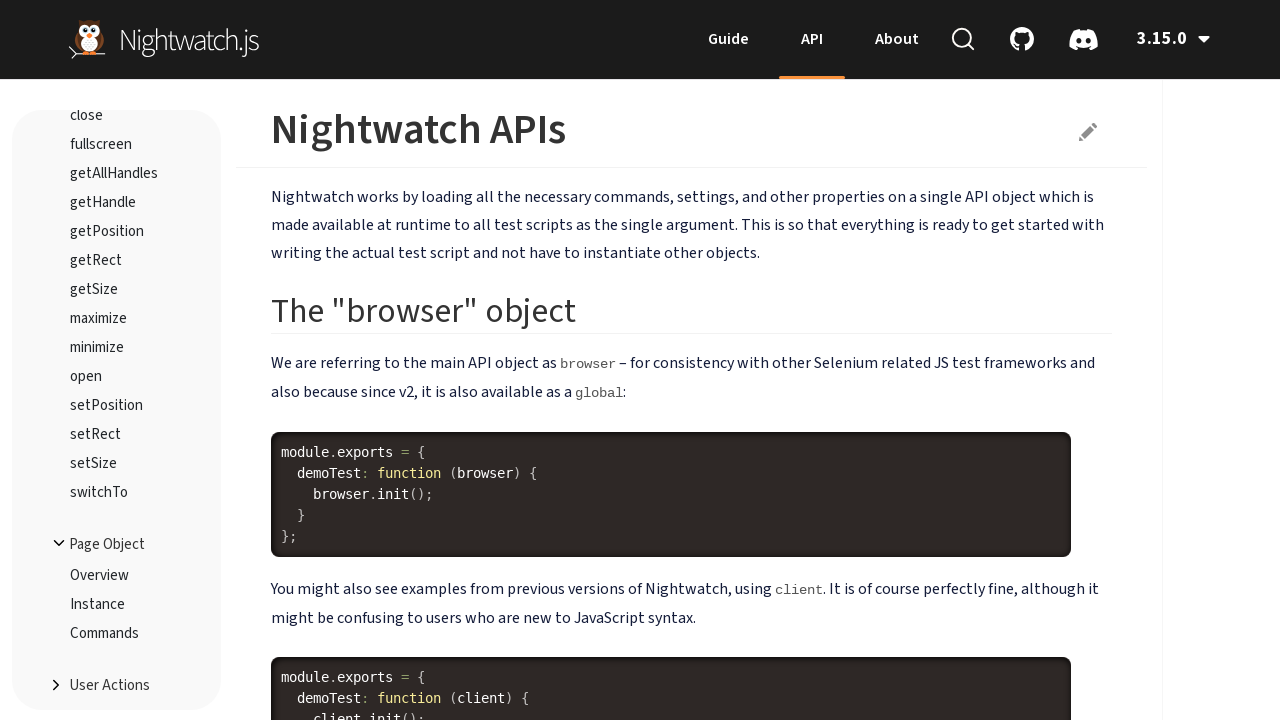

Current URL: https://nightwatchjs.org/api/
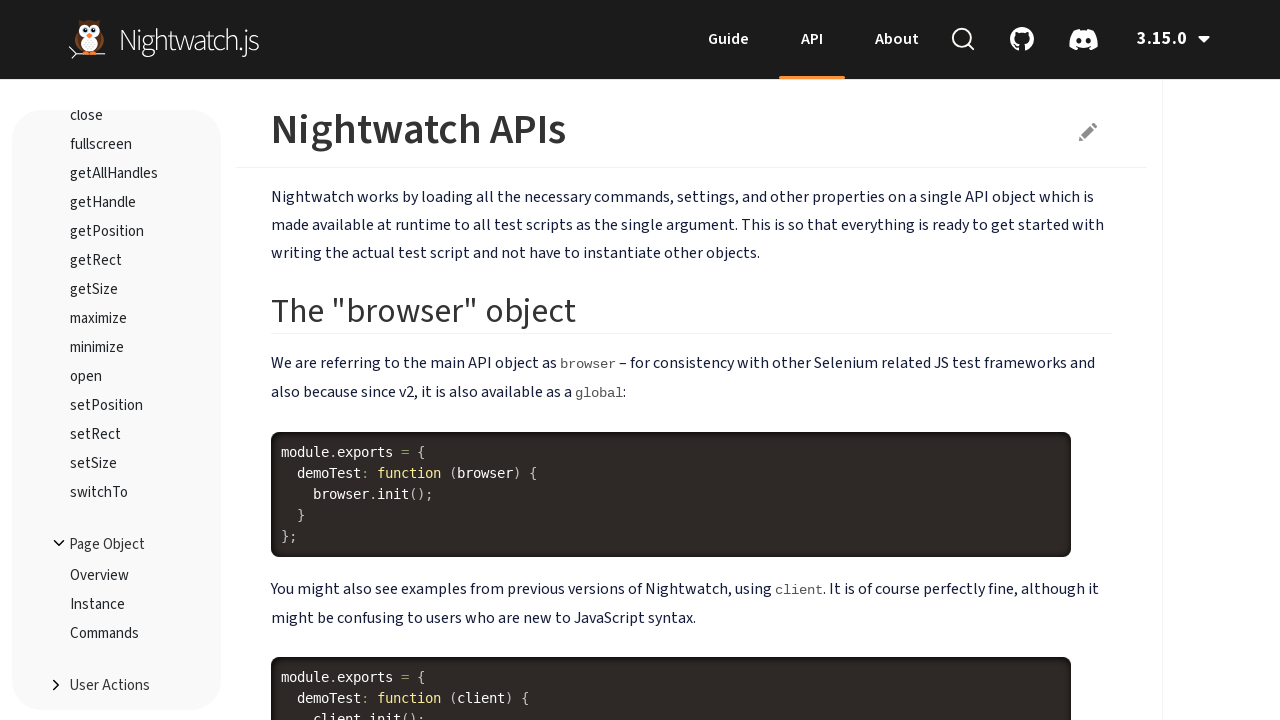

Clicked navigation item in sidebar at (117, 683) on #api-container ul.nav.bs-sidenav > li >> nth=13
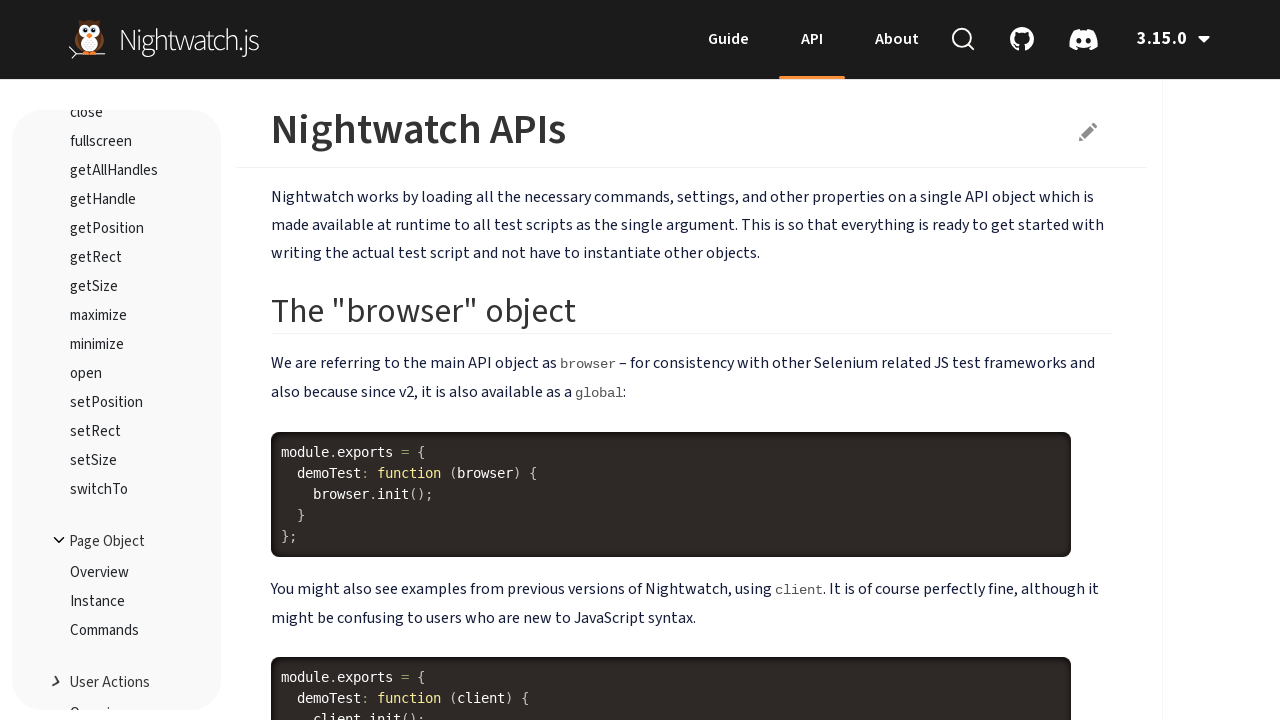

Waited 500ms for page to settle
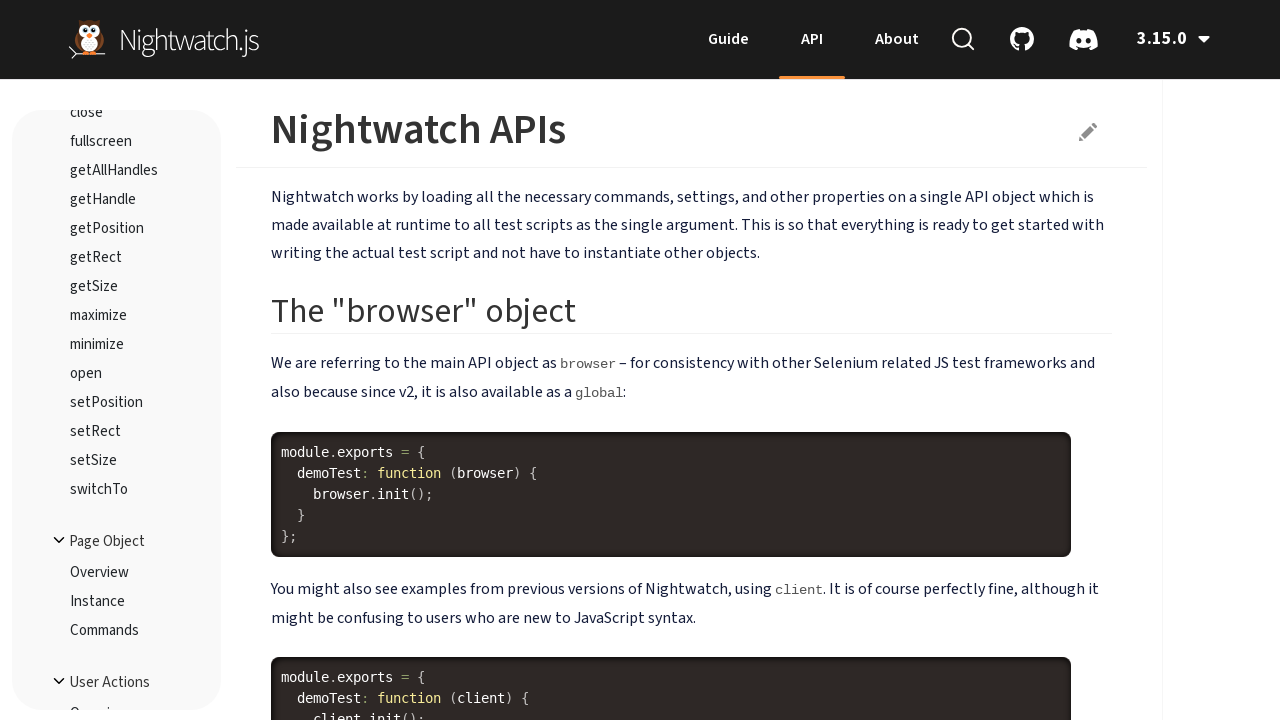

Current URL: https://nightwatchjs.org/api/
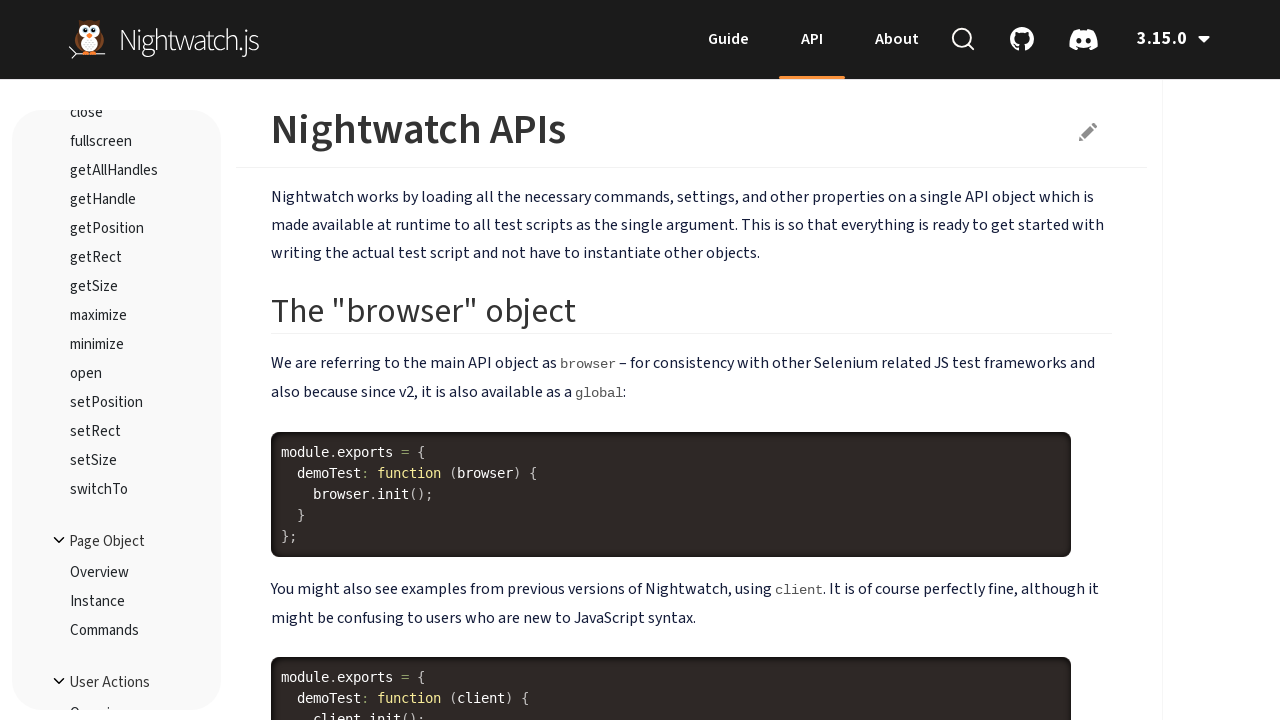

Clicked navigation item in sidebar at (117, 653) on #api-container ul.nav.bs-sidenav > li >> nth=14
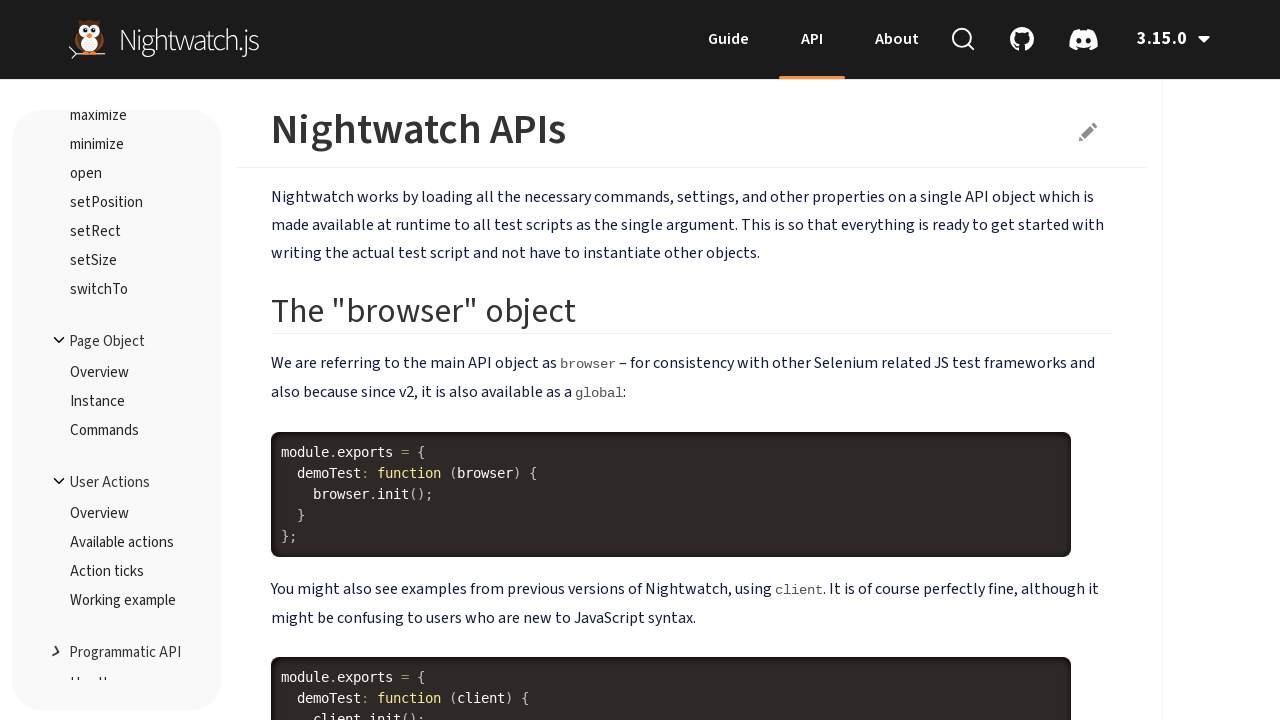

Waited 500ms for page to settle
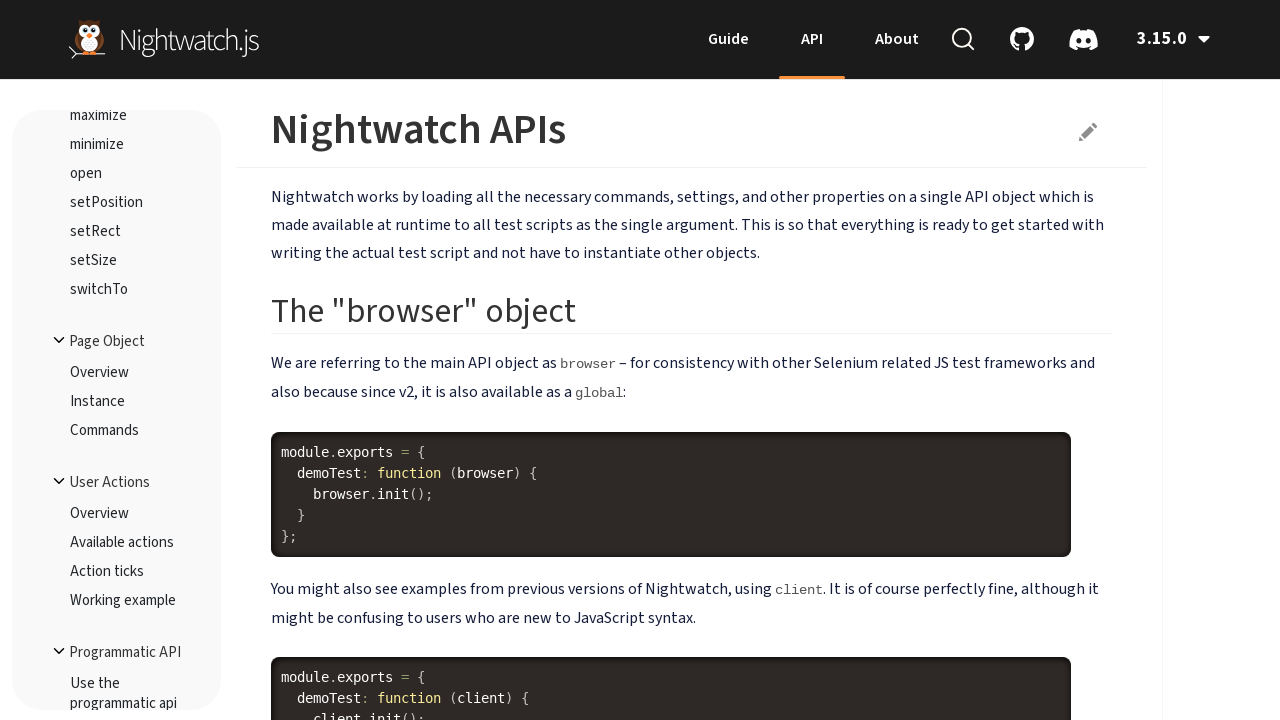

Current URL: https://nightwatchjs.org/api/
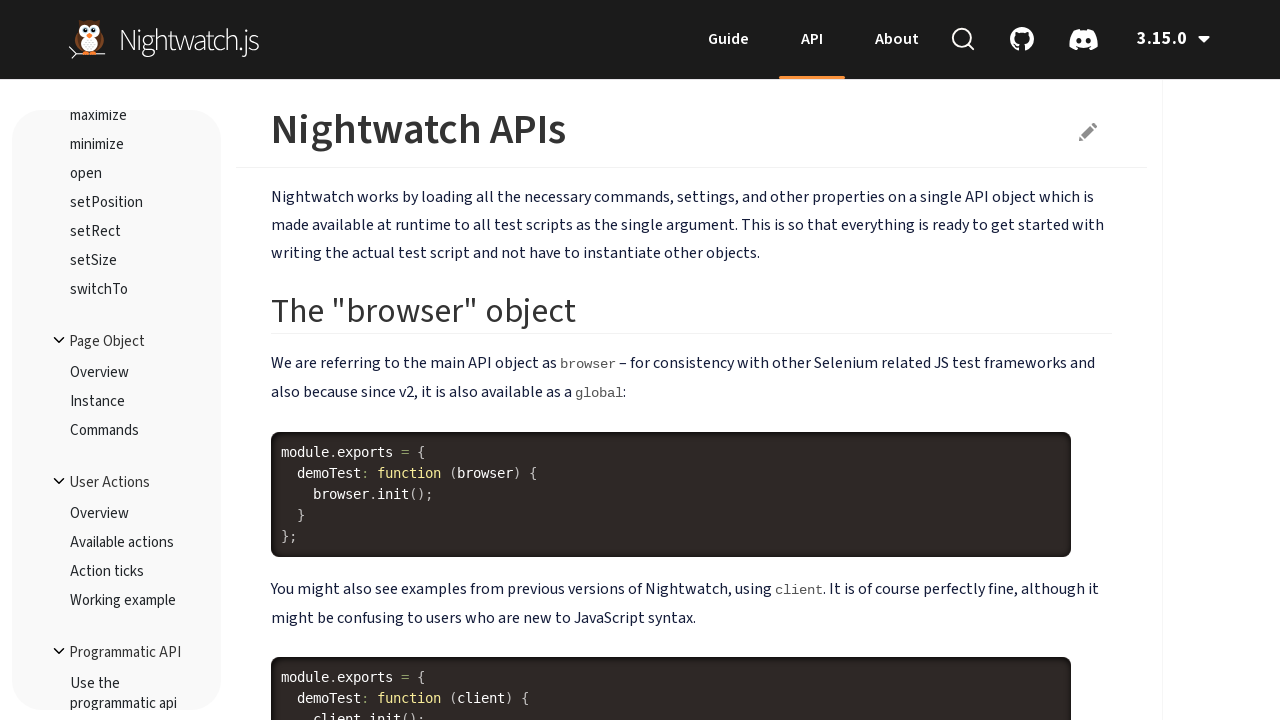

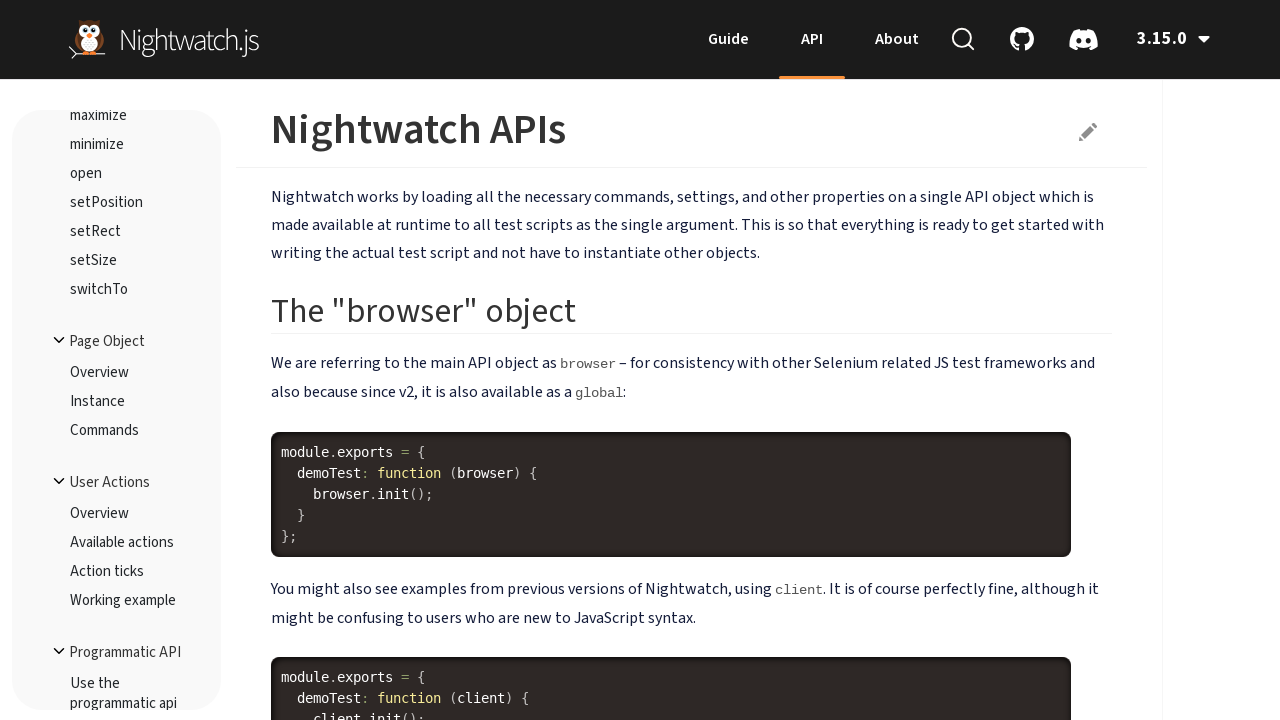